Navigates through jQuery UI website by scrolling and clicking on various sidebar links

Starting URL: http://jqueryui.com

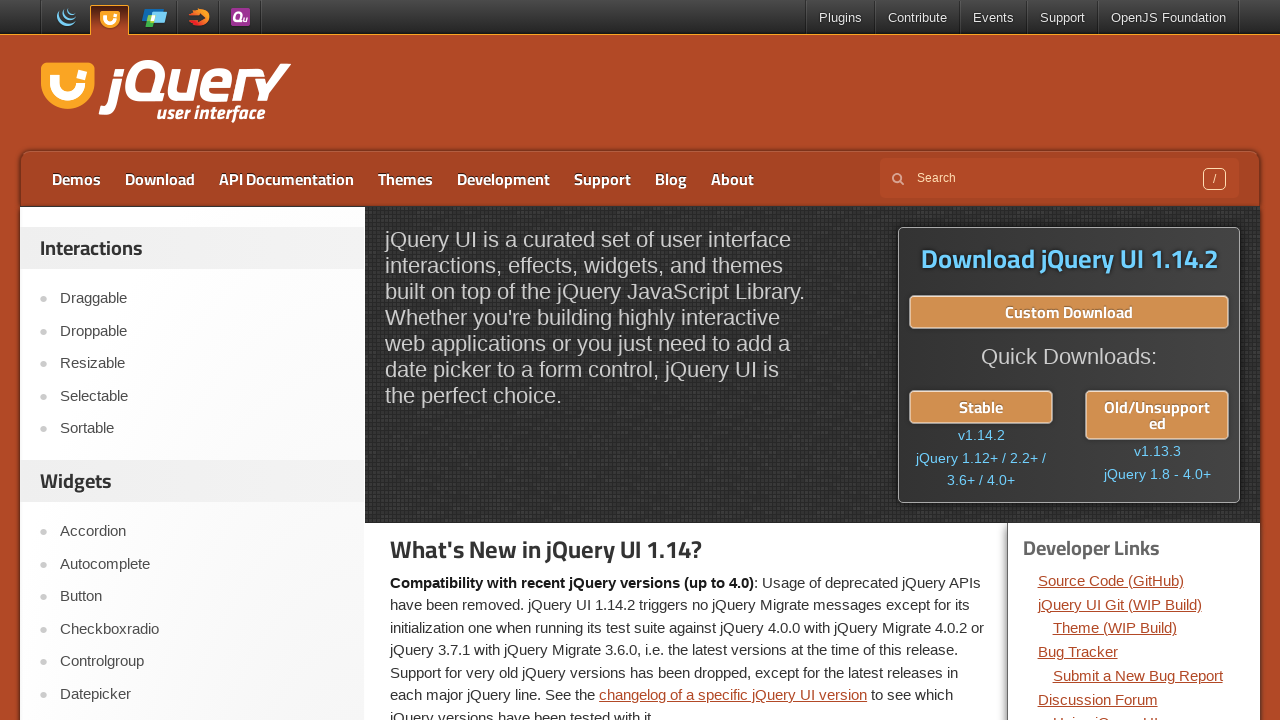

Scrolled down the page by 200 pixels
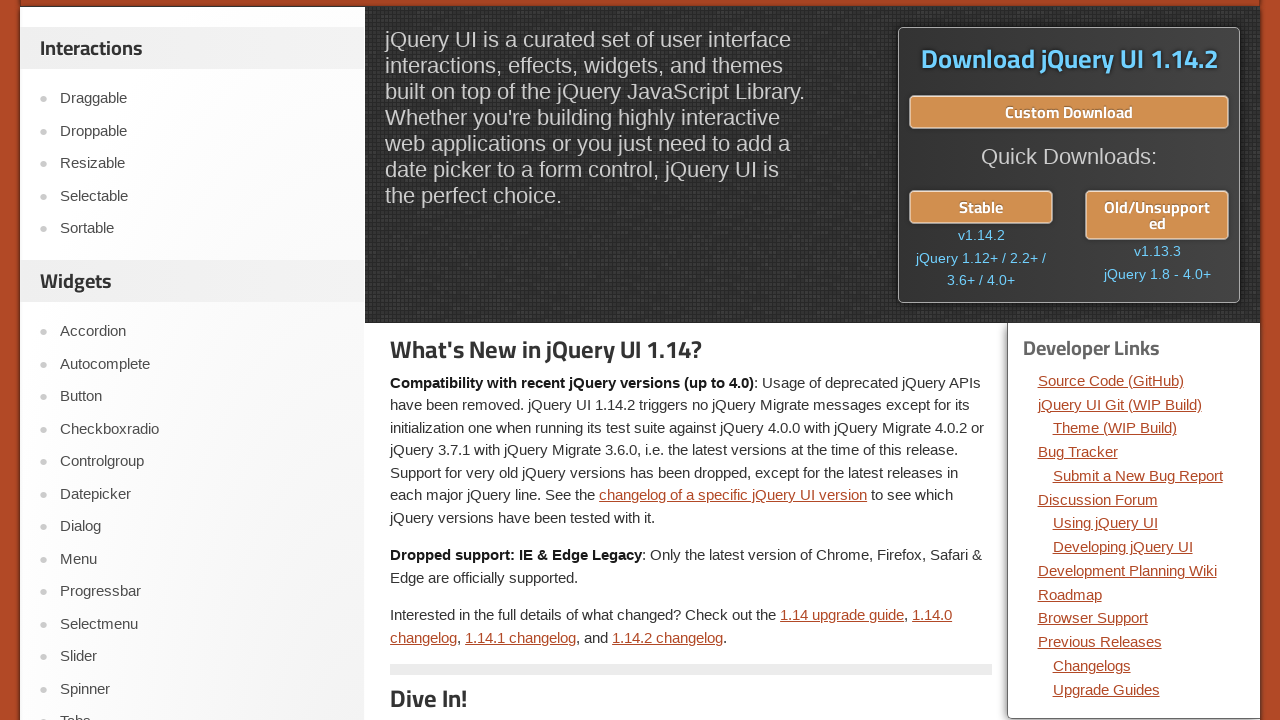

Waited 500ms for scroll animation
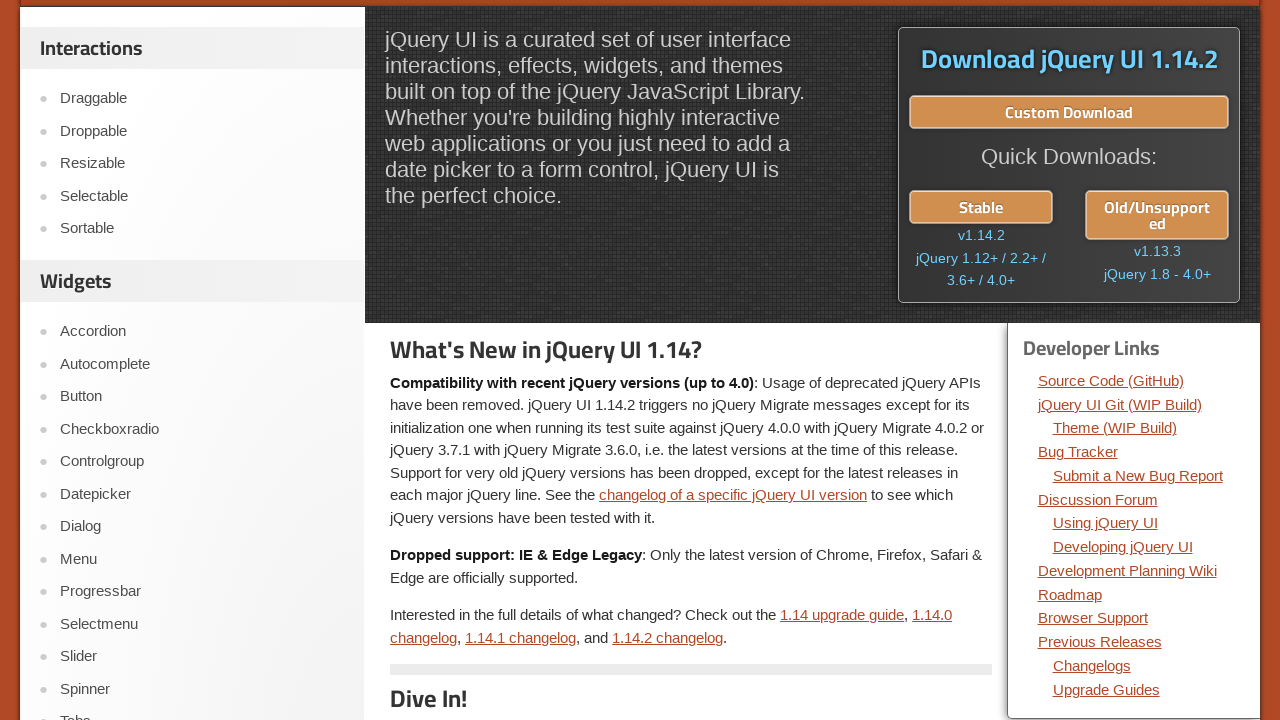

Scrolled down the page by 200 pixels
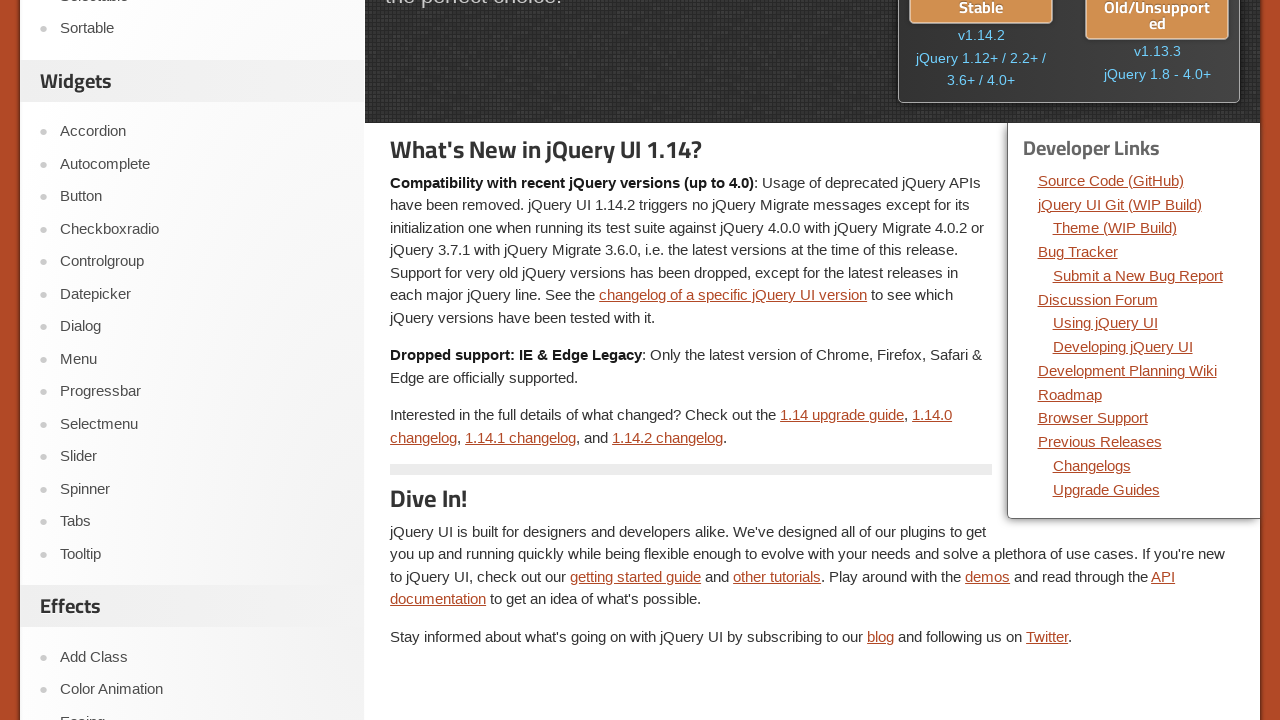

Waited 500ms for scroll animation
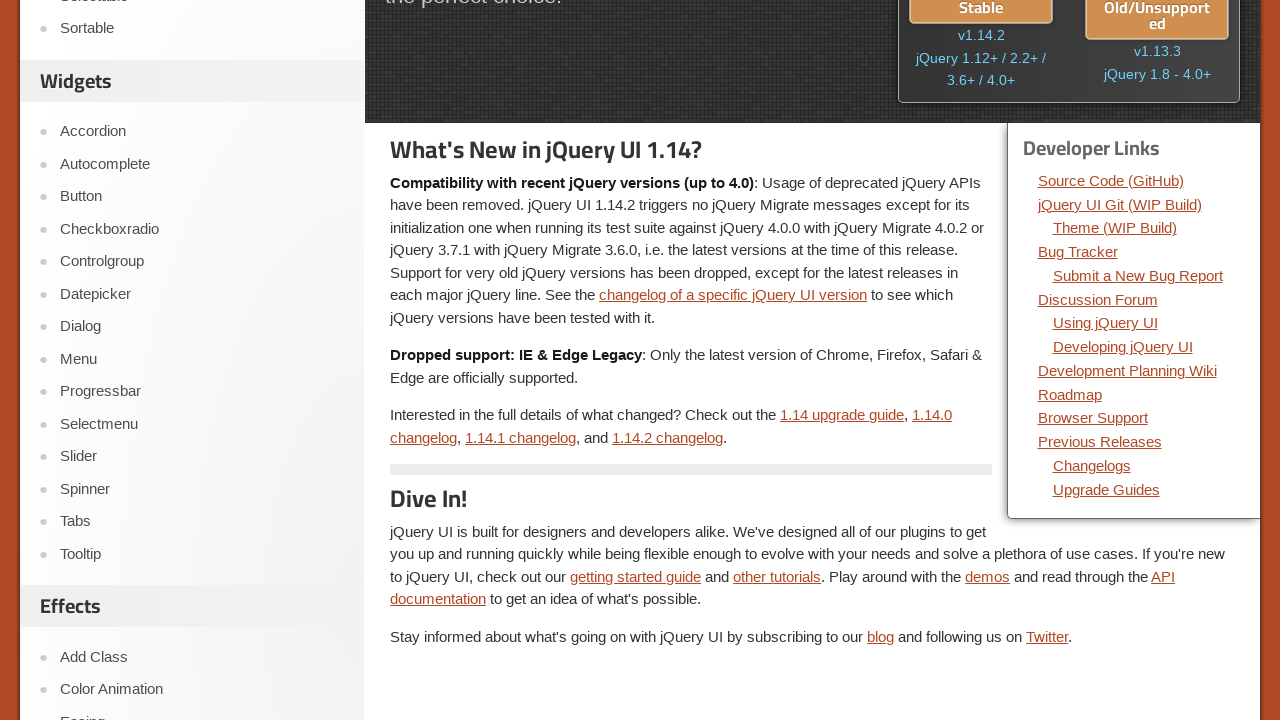

Scrolled down the page by 200 pixels
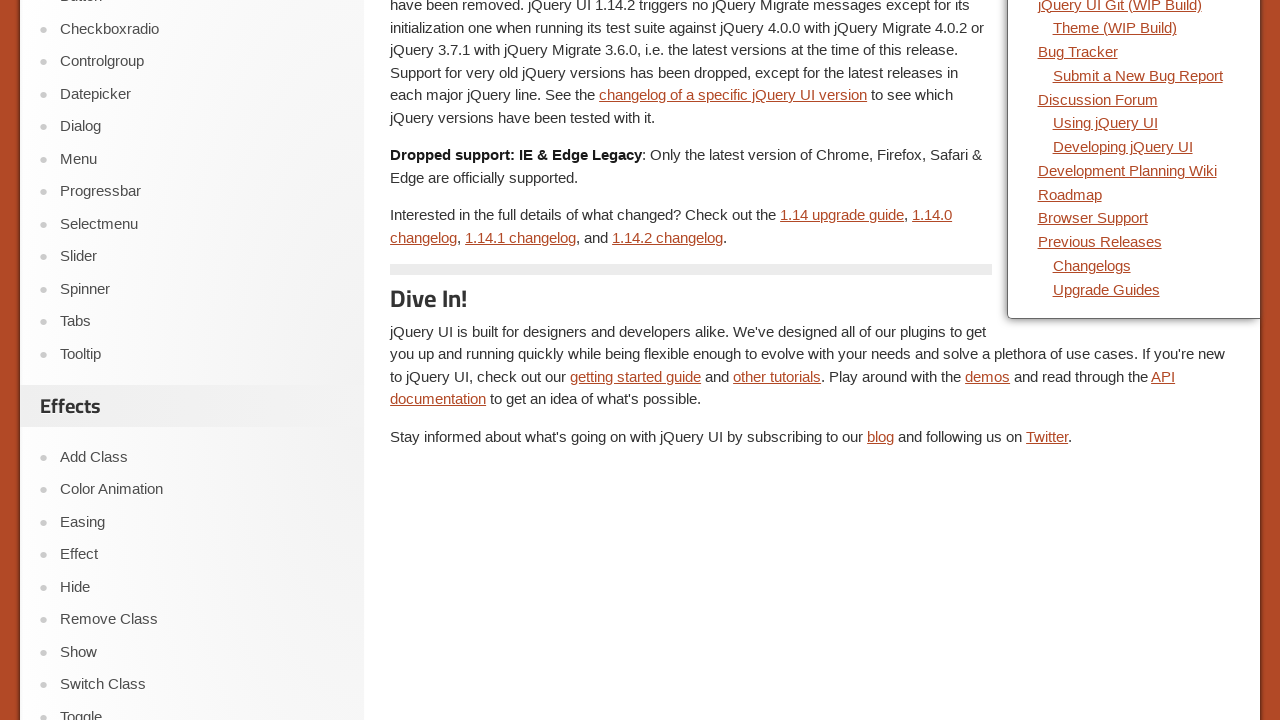

Waited 500ms for scroll animation
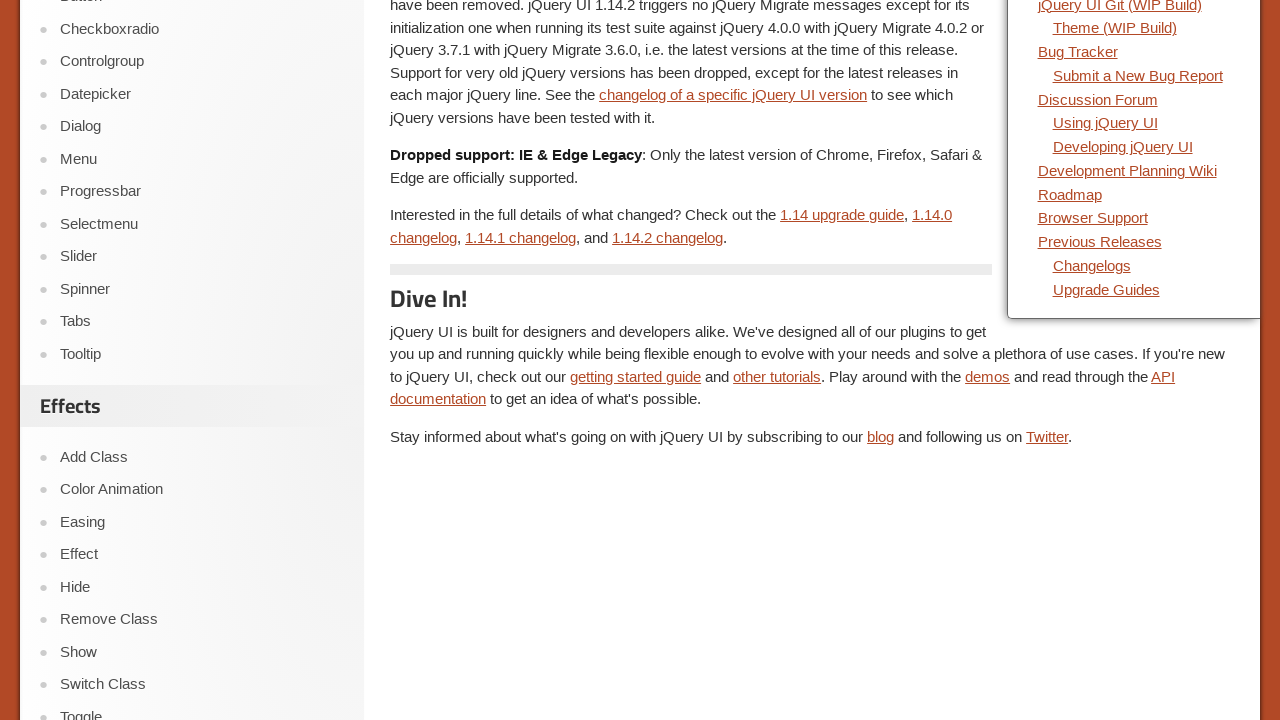

Scrolled down the page by 200 pixels
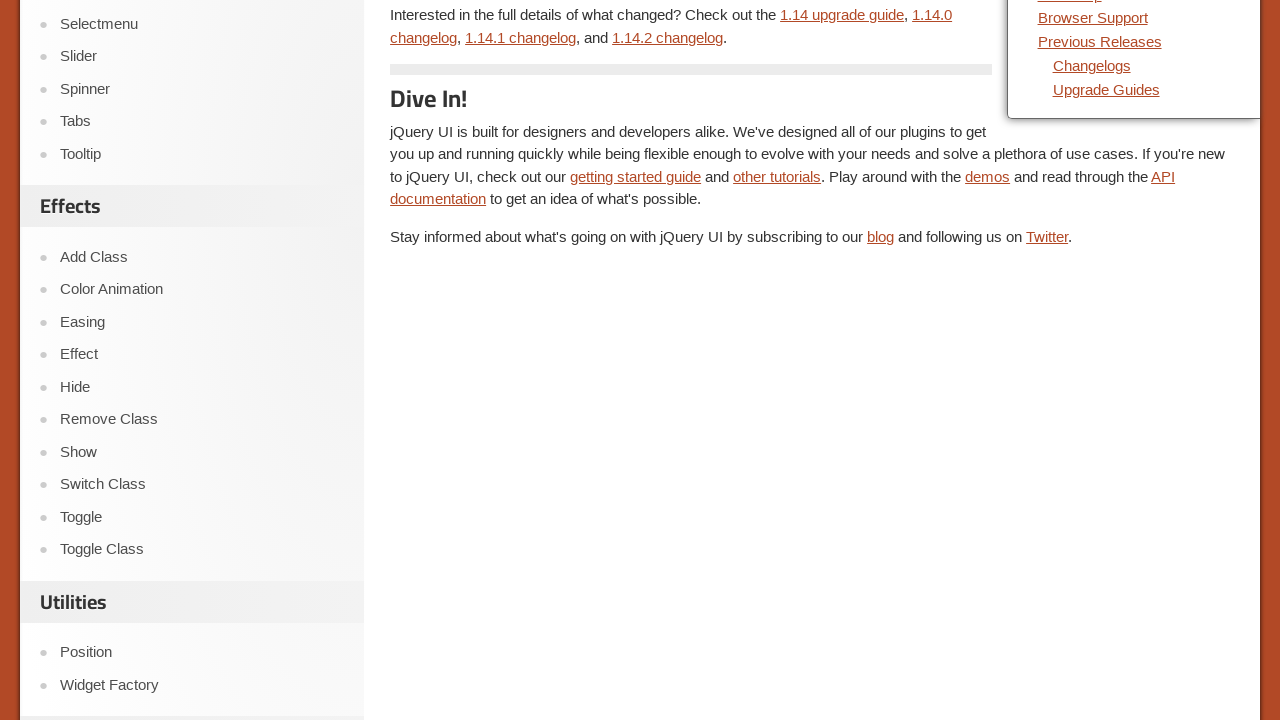

Waited 500ms for scroll animation
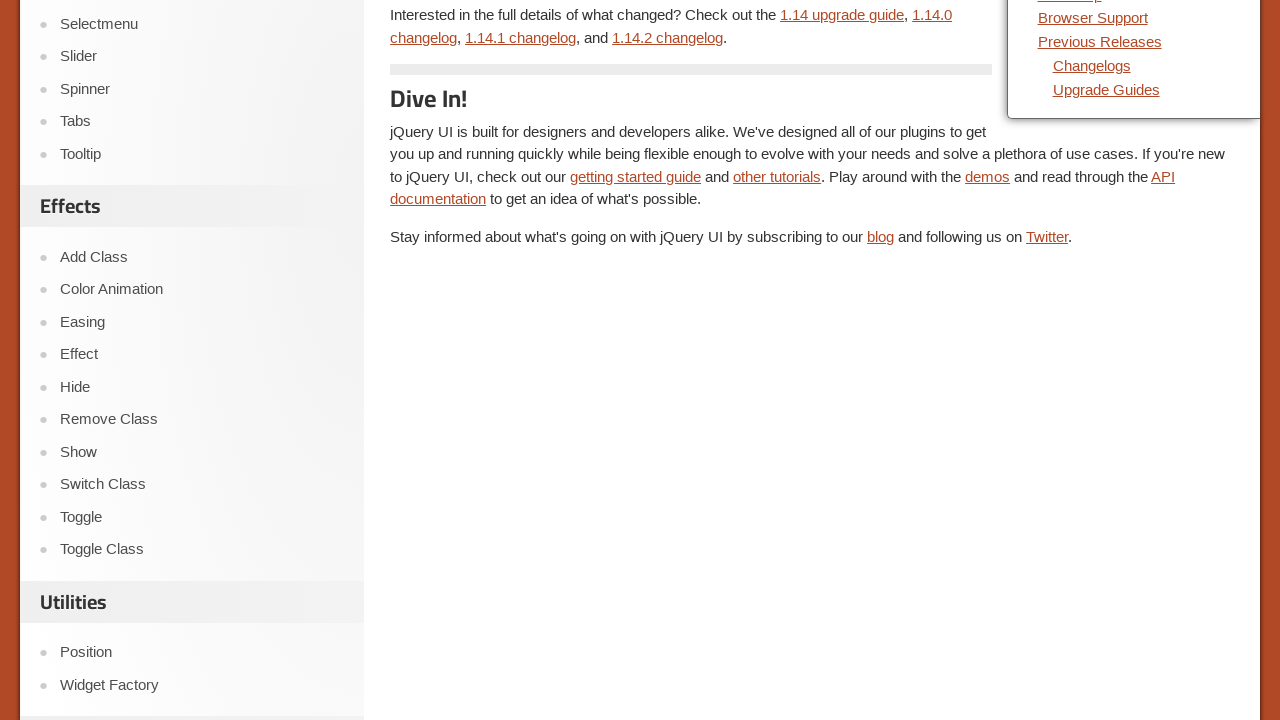

Scrolled down the page by 200 pixels
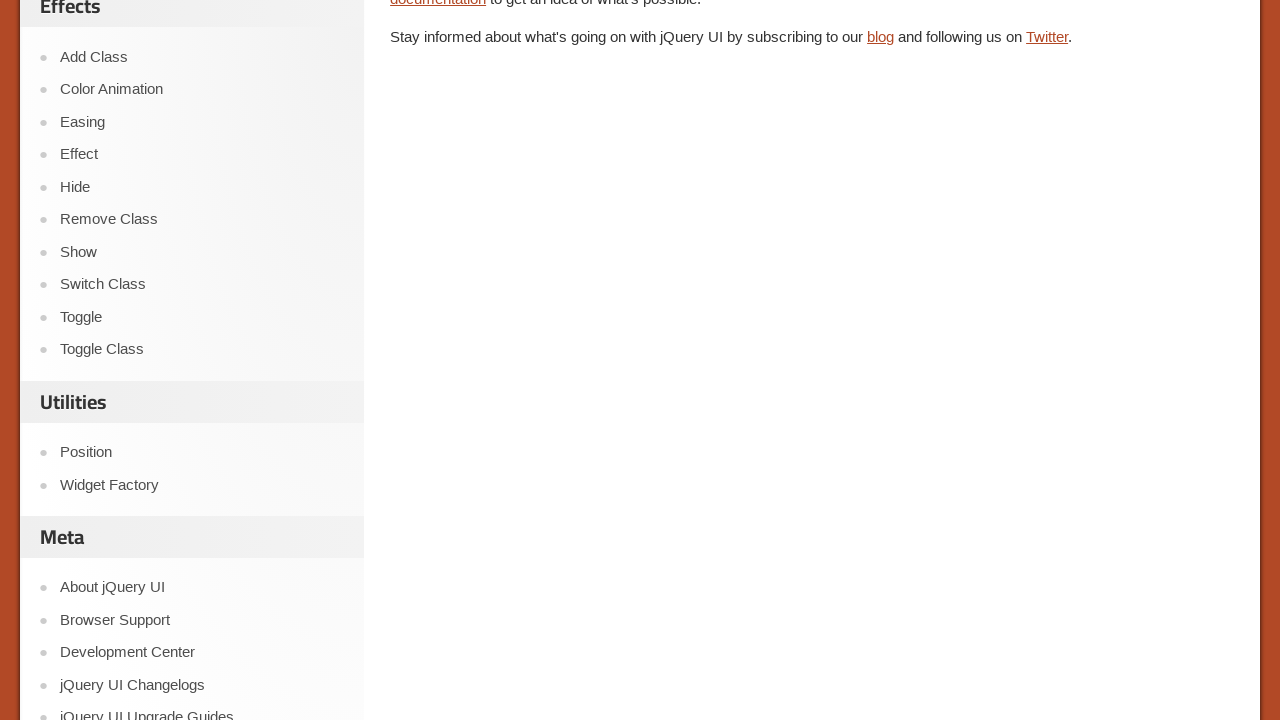

Waited 500ms for scroll animation
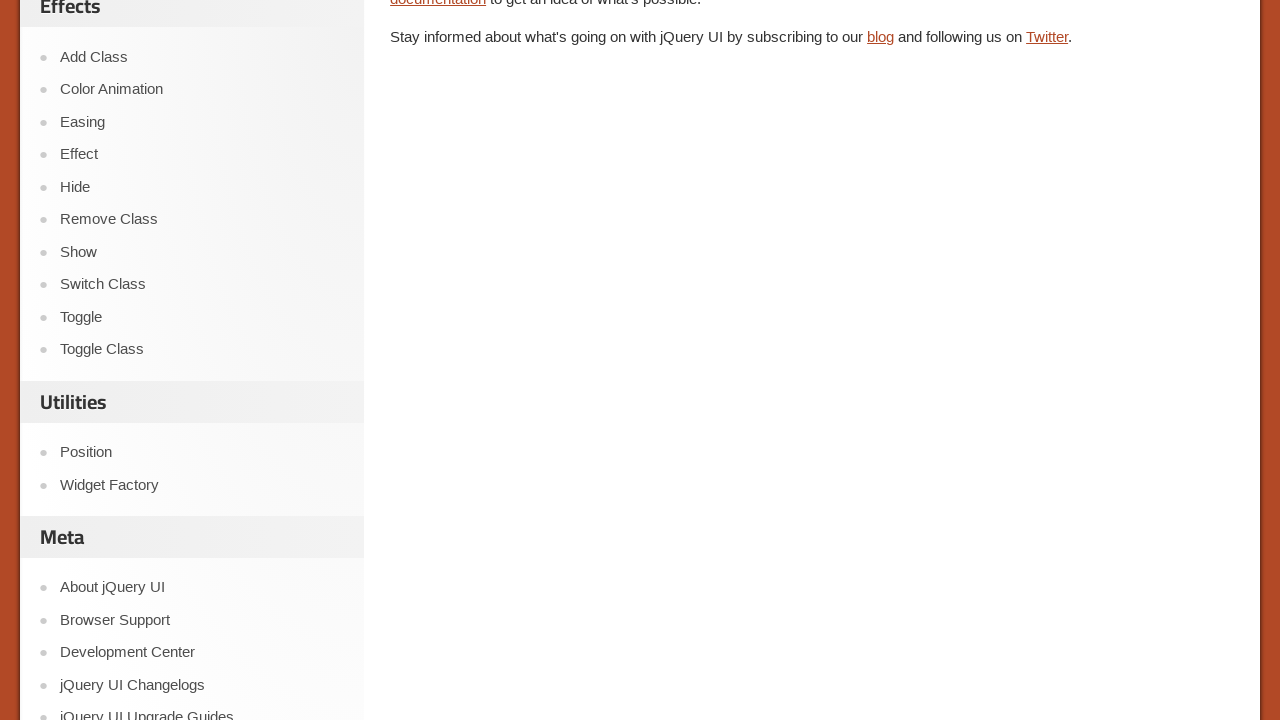

Scrolled down the page by 200 pixels
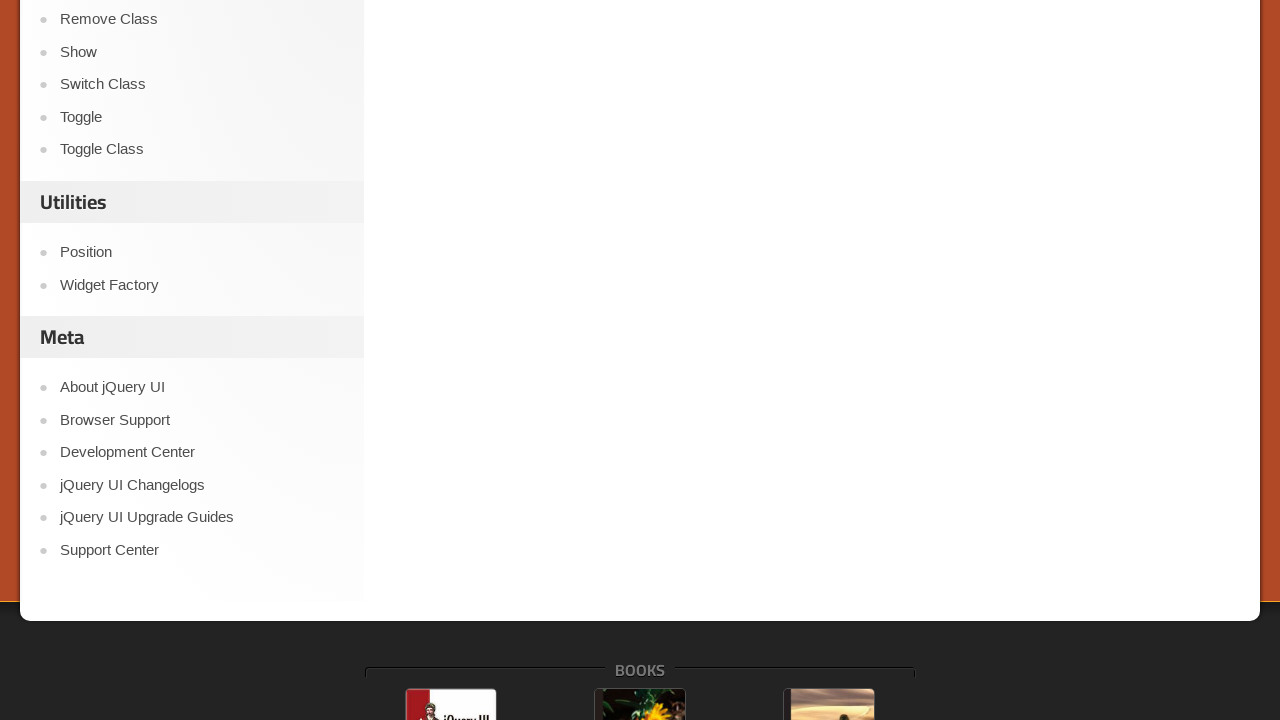

Waited 500ms for scroll animation
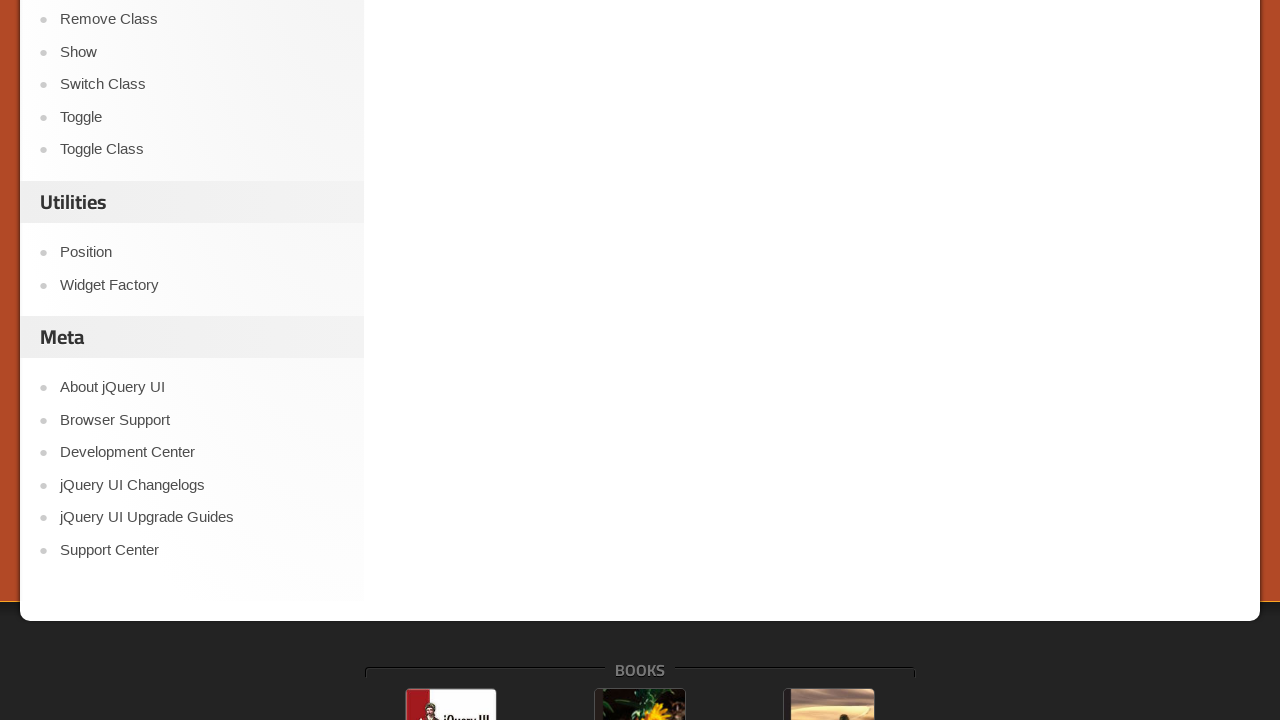

Scrolled down the page by 200 pixels
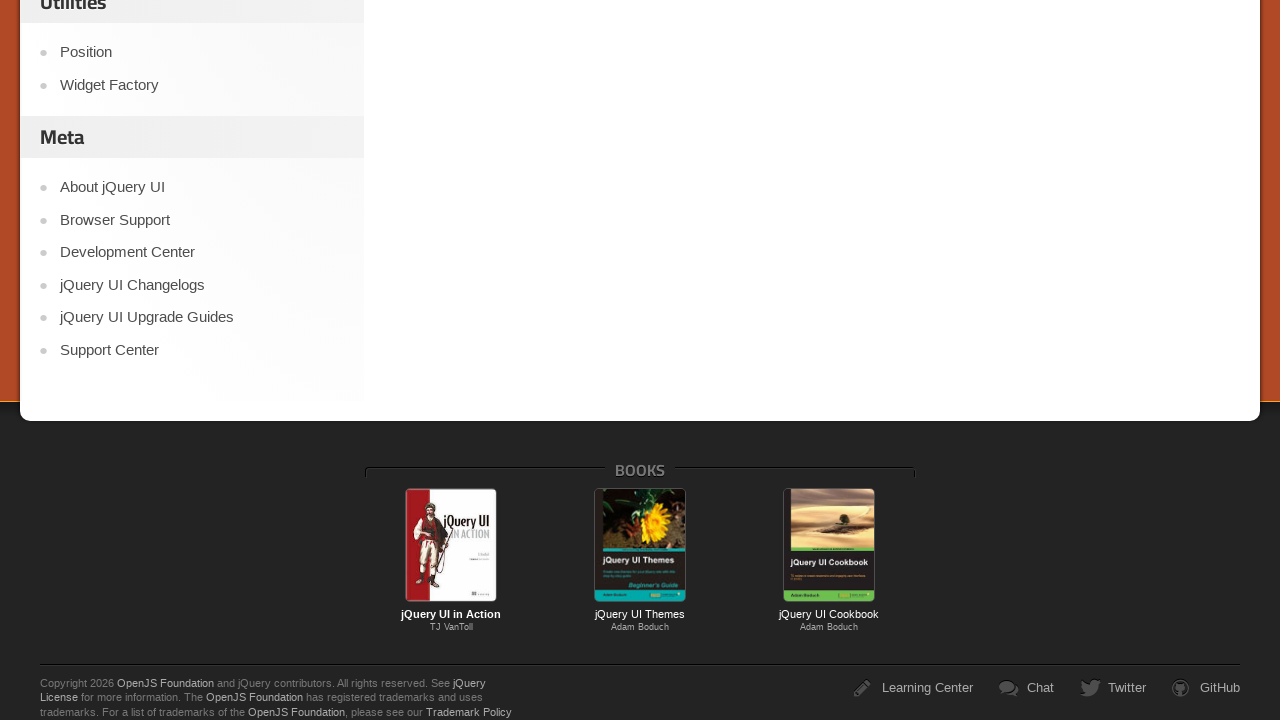

Waited 500ms for scroll animation
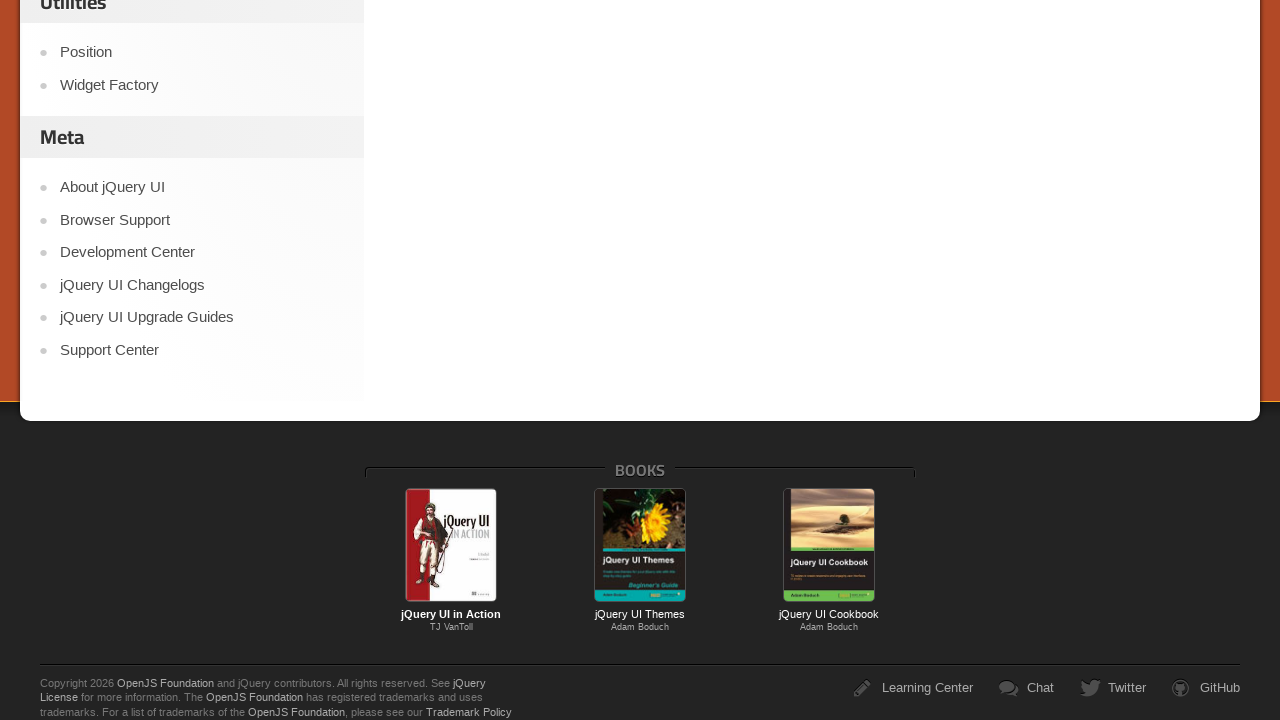

Scrolled down the page by 200 pixels
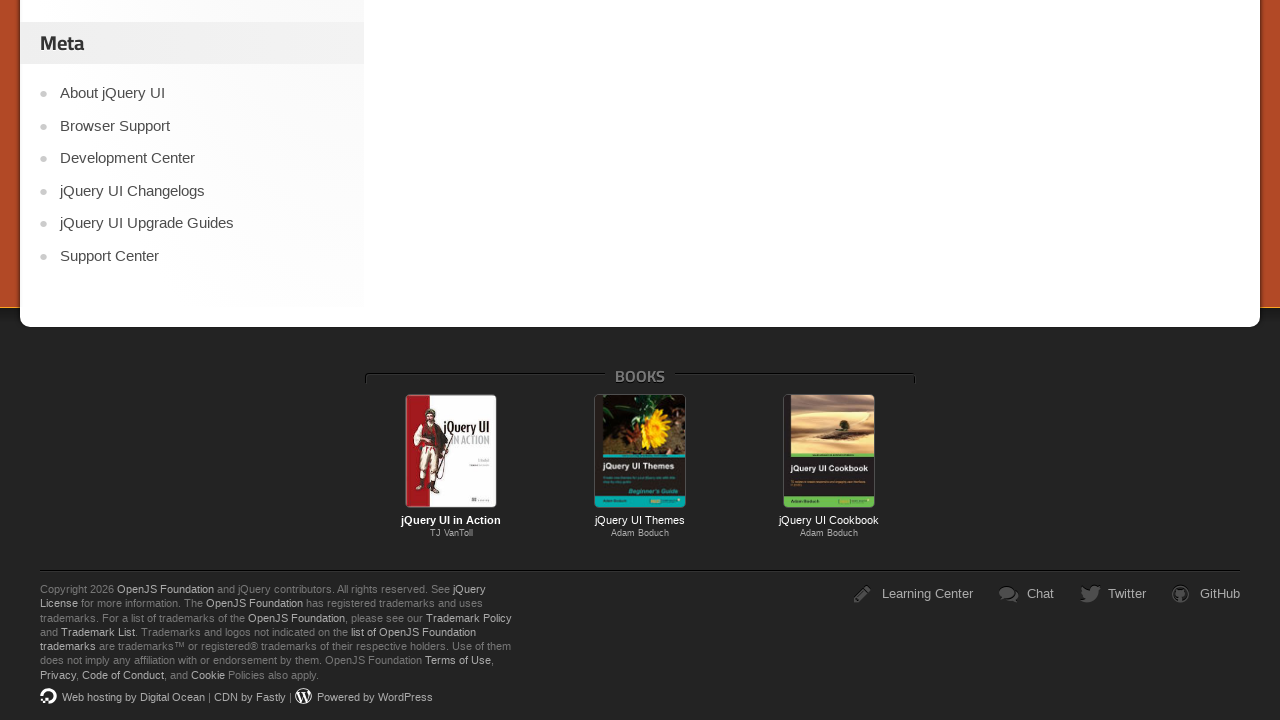

Waited 500ms for scroll animation
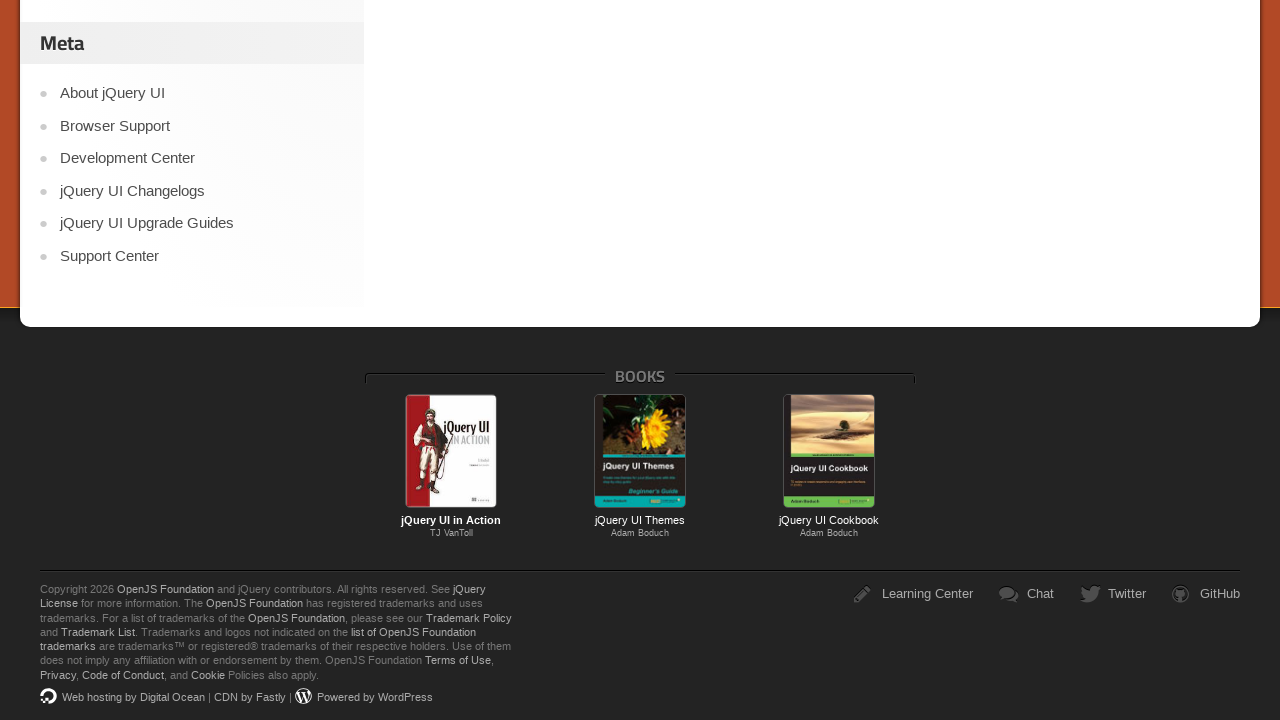

Scrolled down the page by 200 pixels
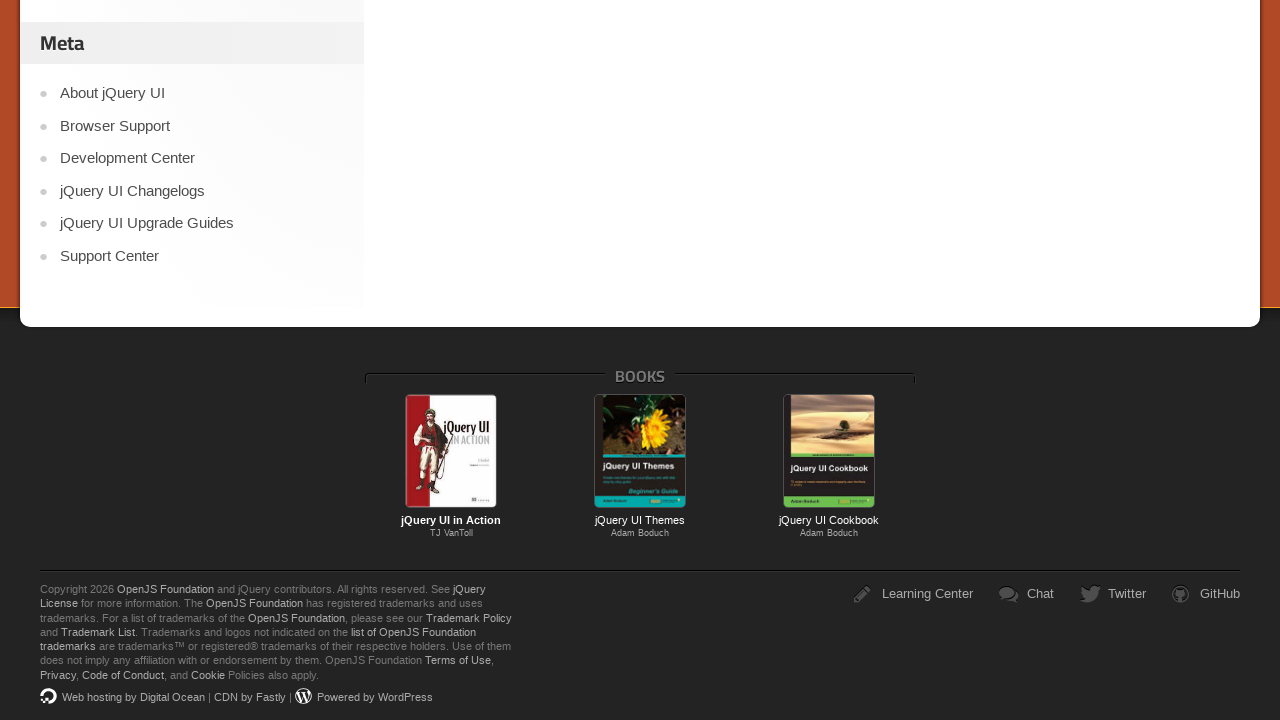

Waited 500ms for scroll animation
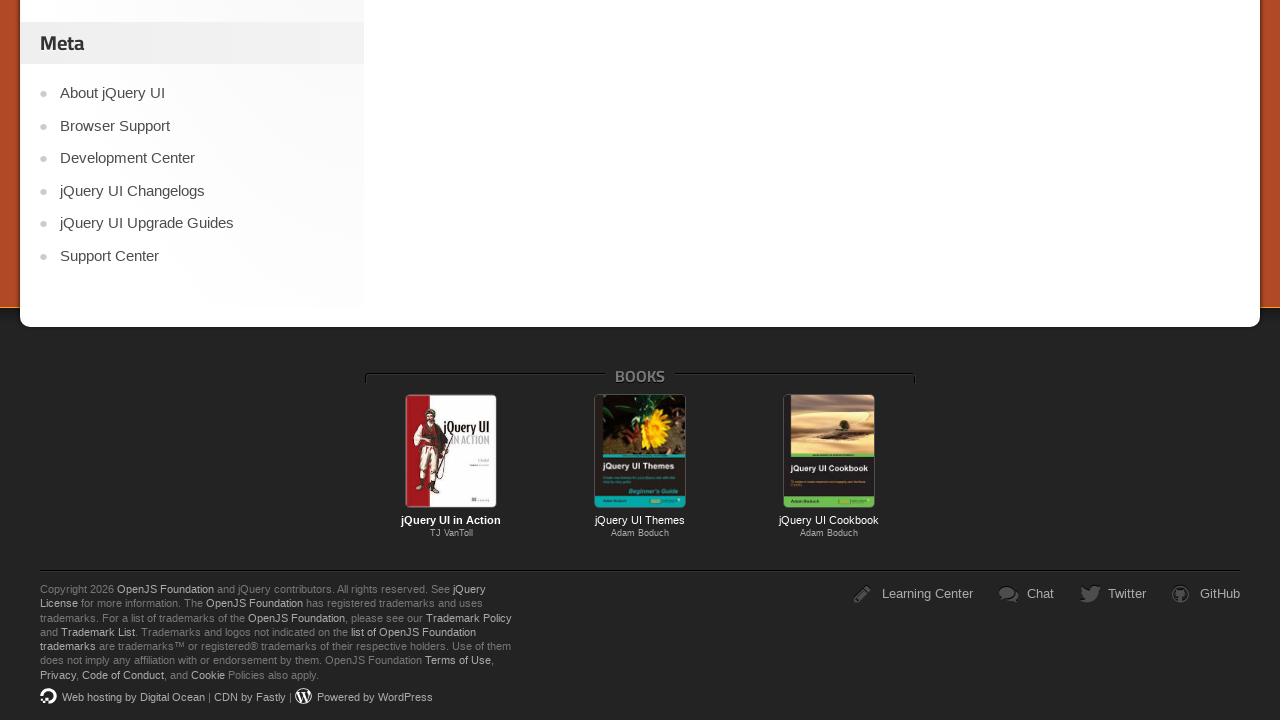

Scrolled down the page by 200 pixels
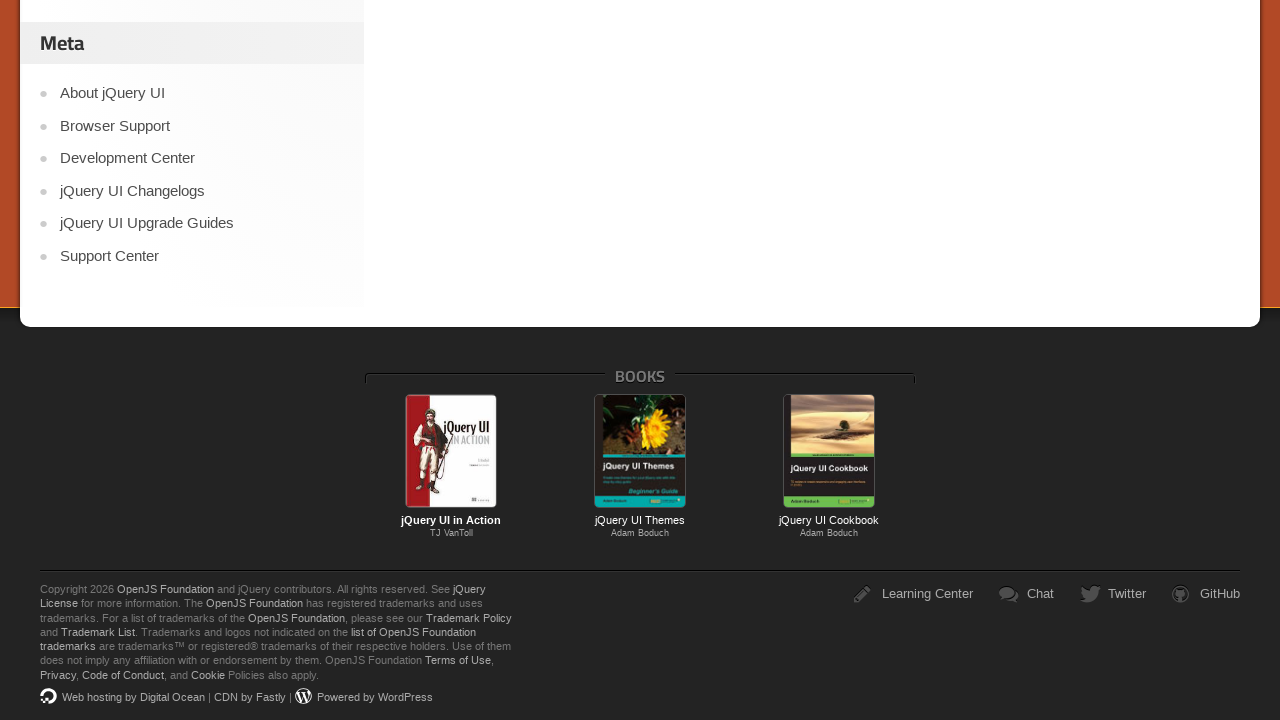

Waited 500ms for scroll animation
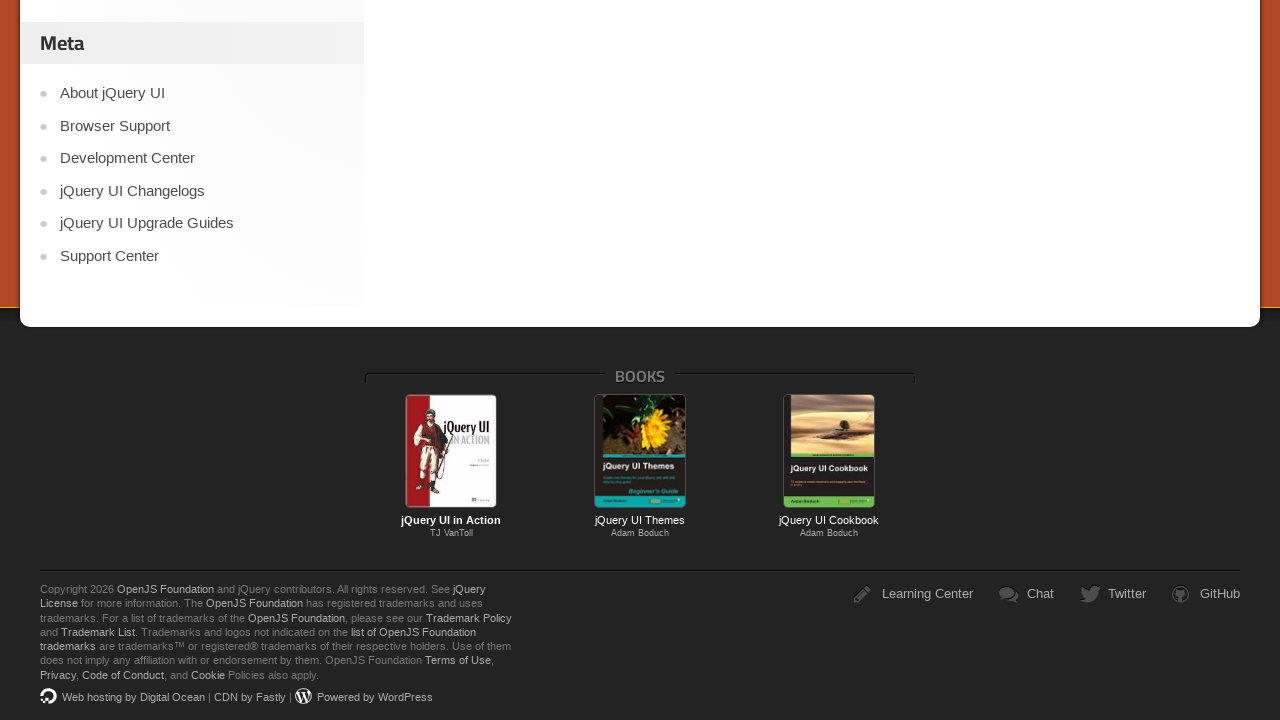

Clicked on content area link at (1106, 360) on xpath=.//*[@id='content']/div[2]/ul/li[8]/ul/li[2]/a
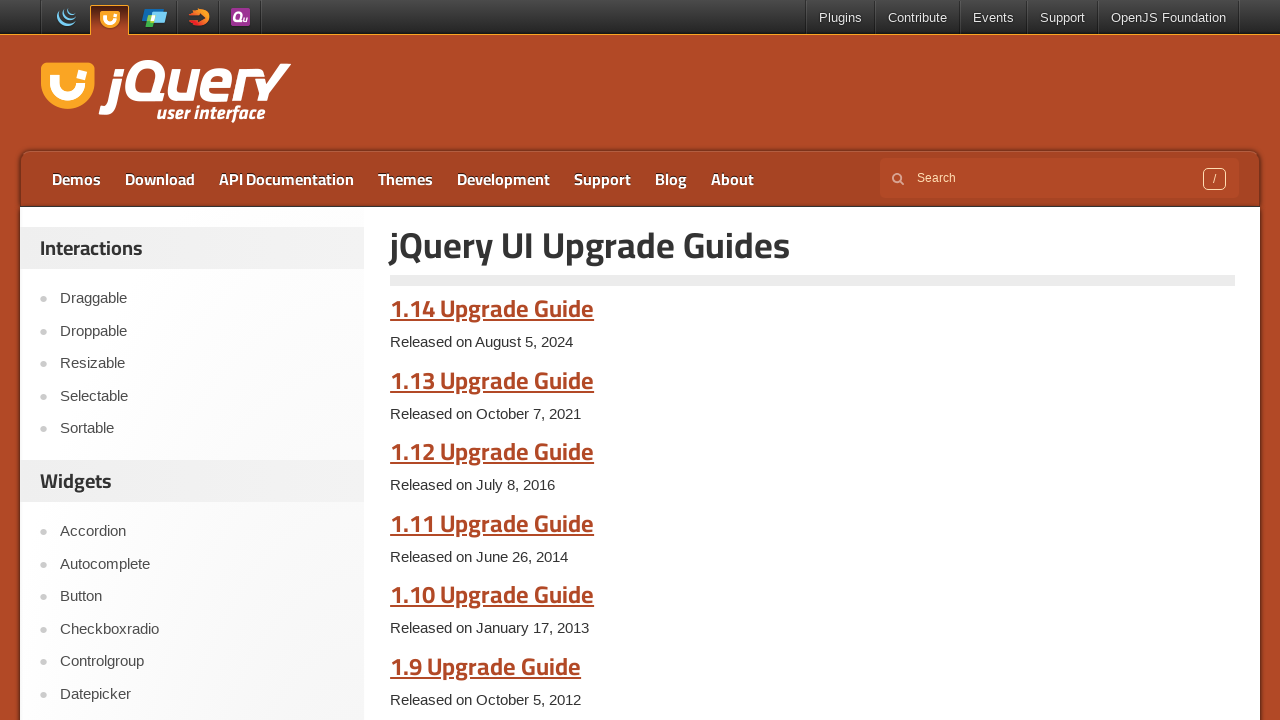

Waited 1000ms for page to load after click
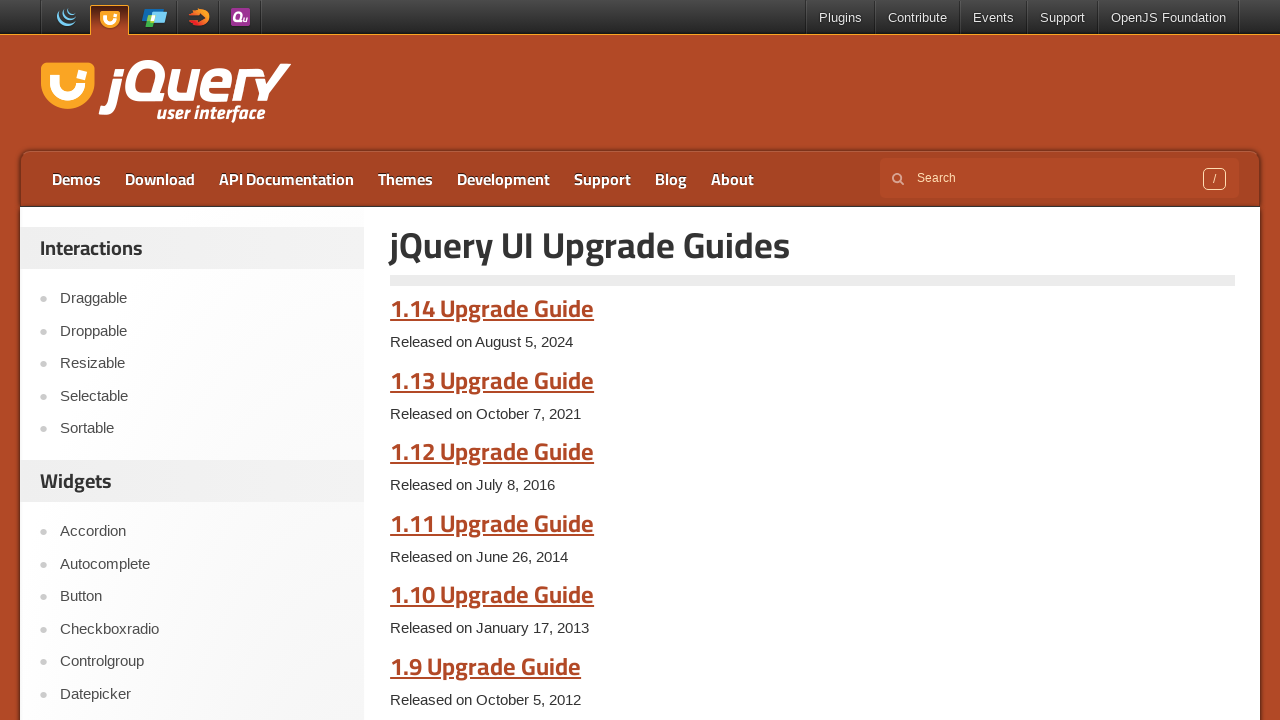

Scrolled down the page by 200 pixels
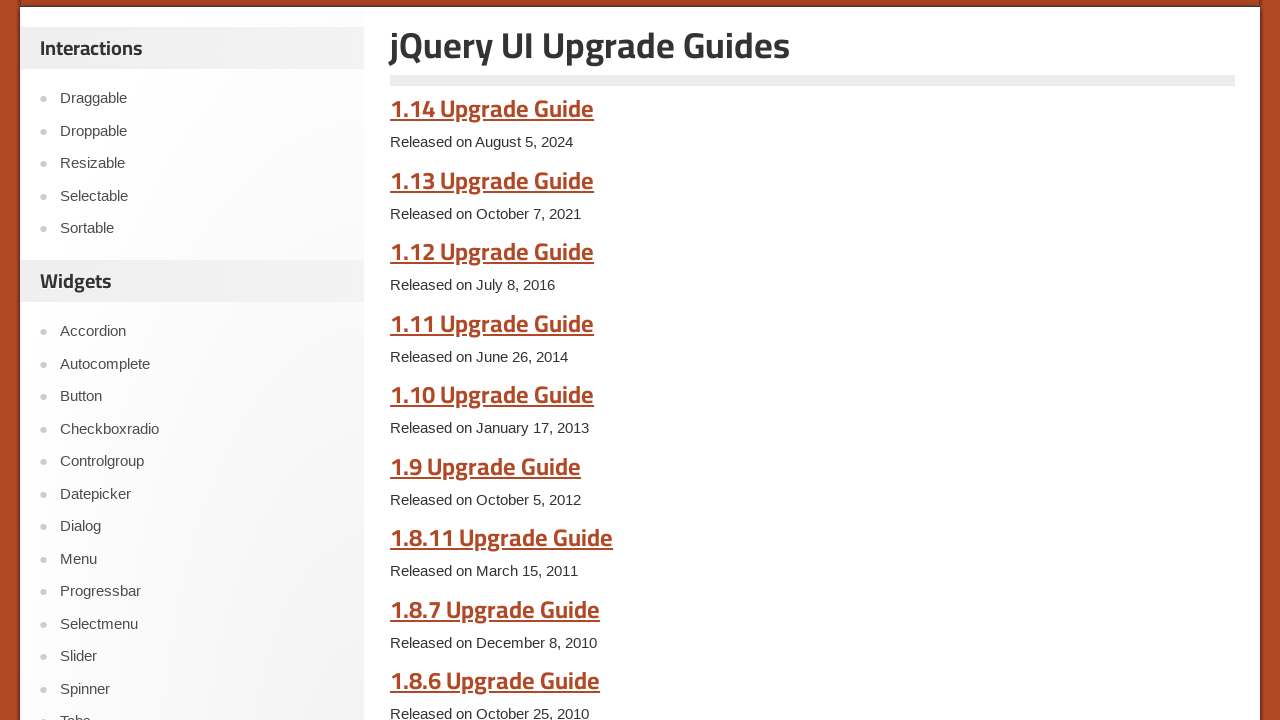

Waited 500ms for scroll animation
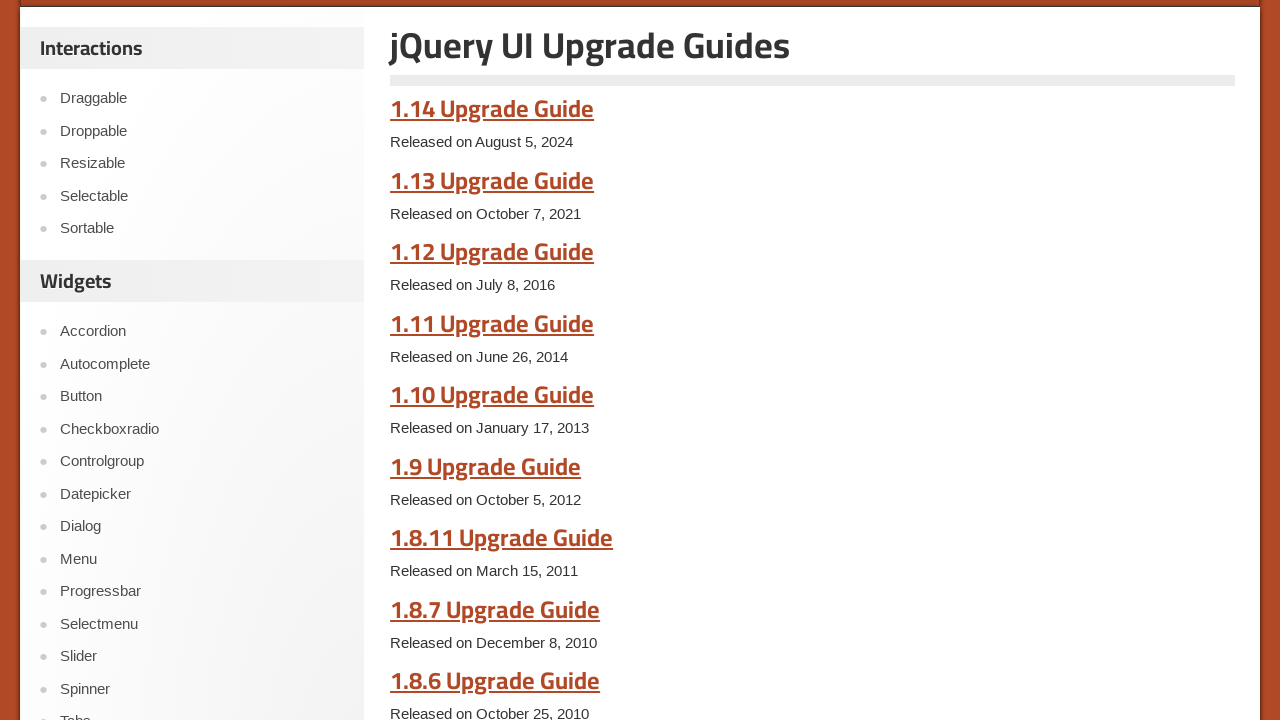

Scrolled down the page by 200 pixels
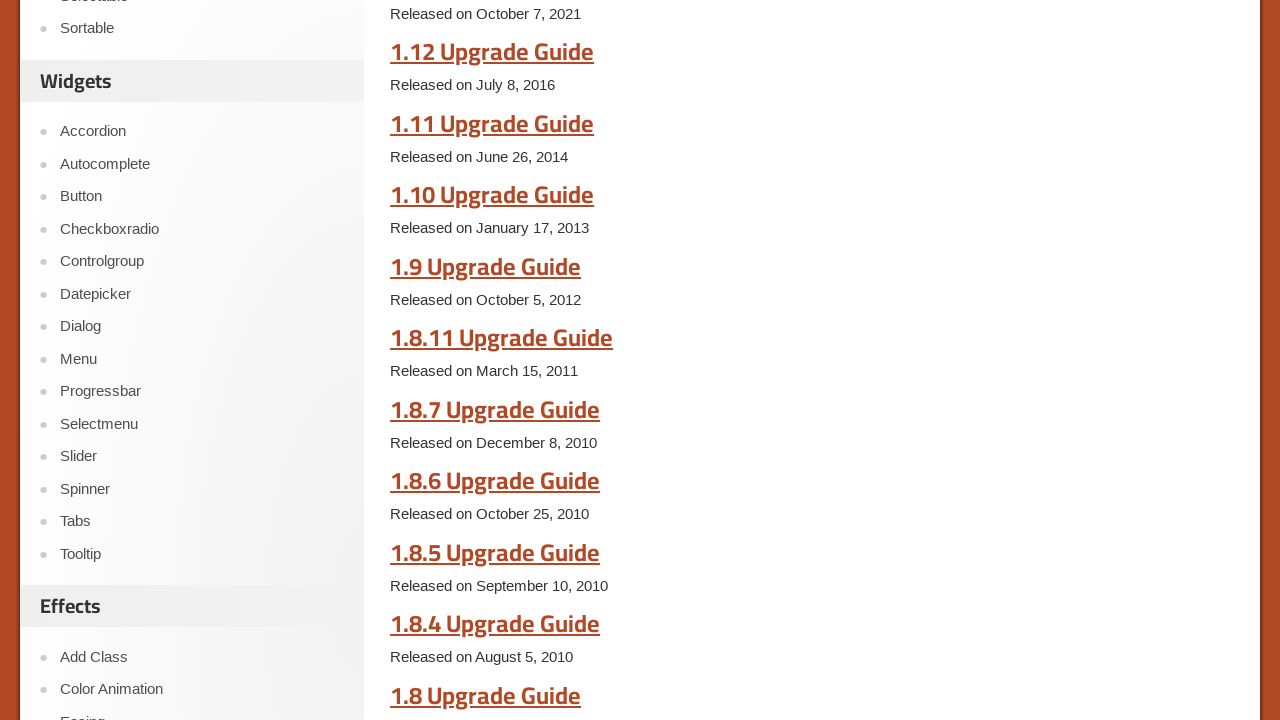

Waited 500ms for scroll animation
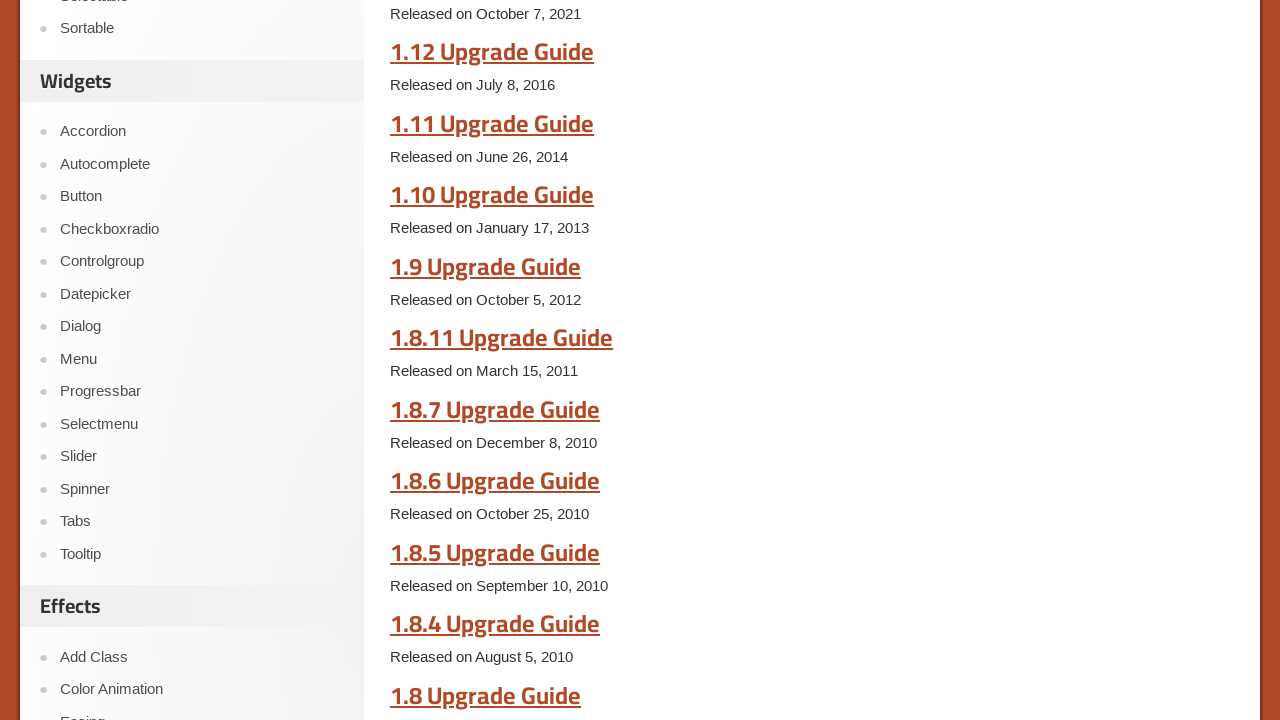

Scrolled down the page by 200 pixels
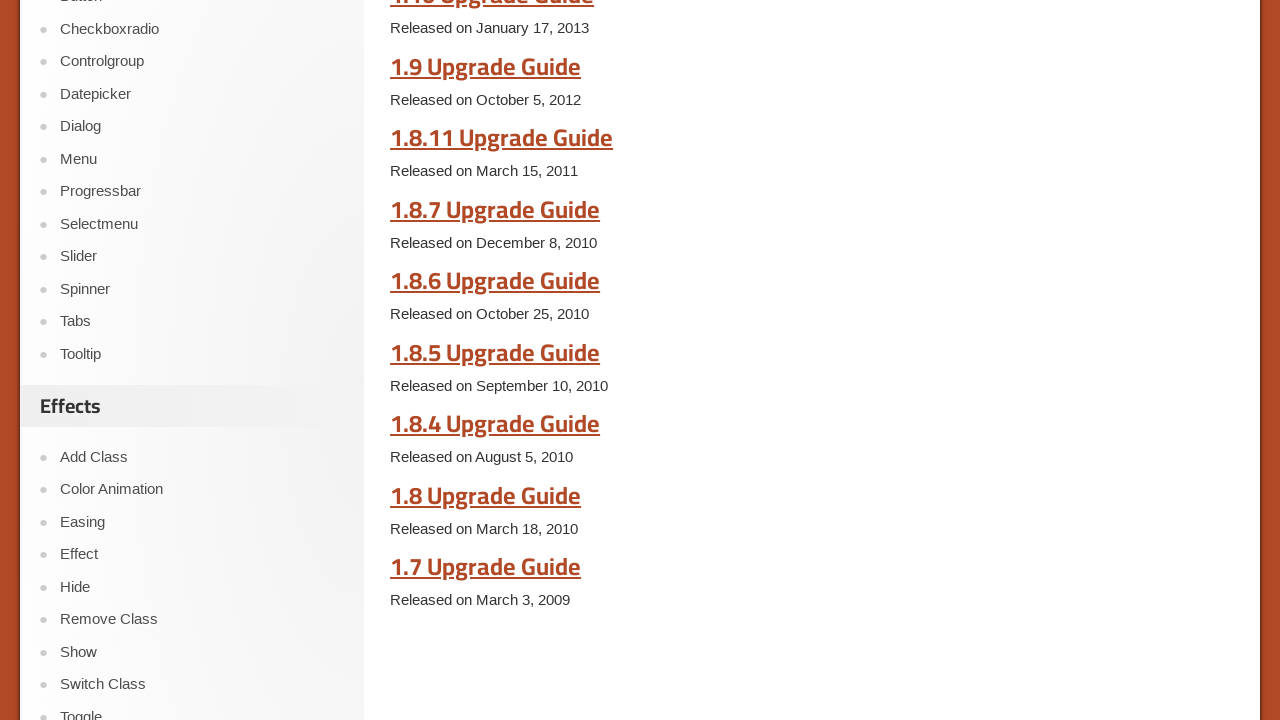

Waited 500ms for scroll animation
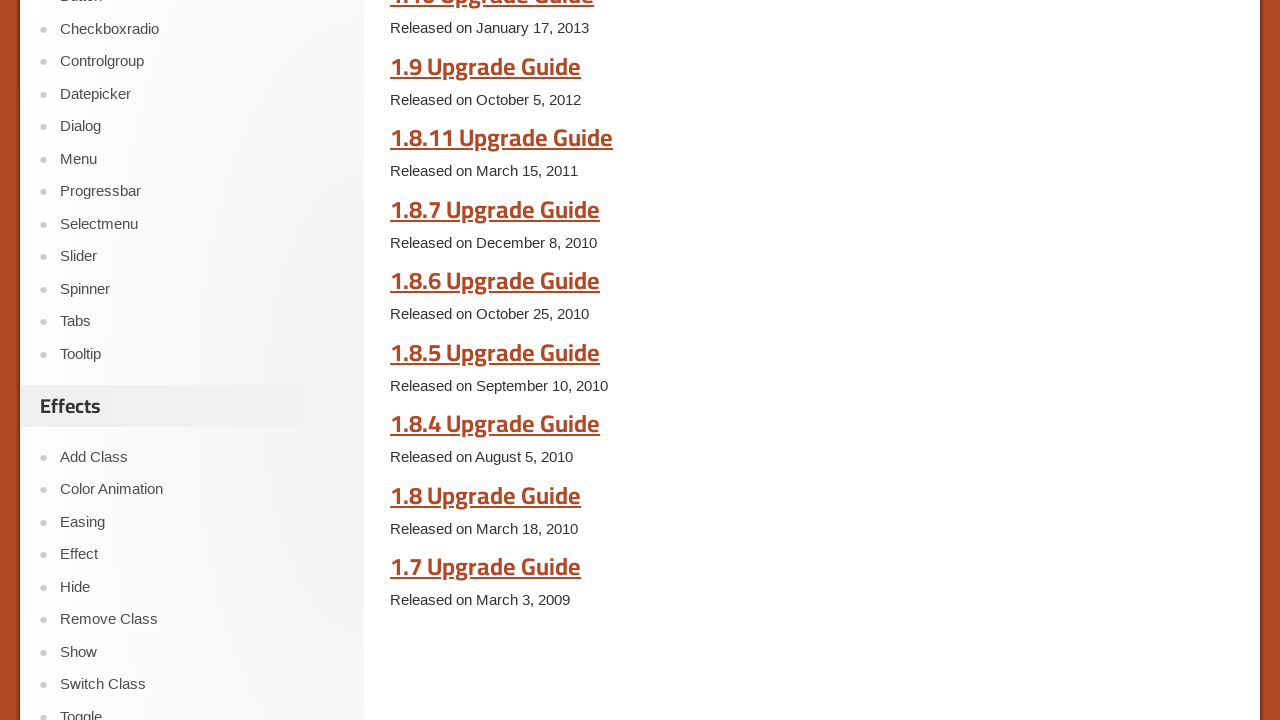

Scrolled down the page by 200 pixels
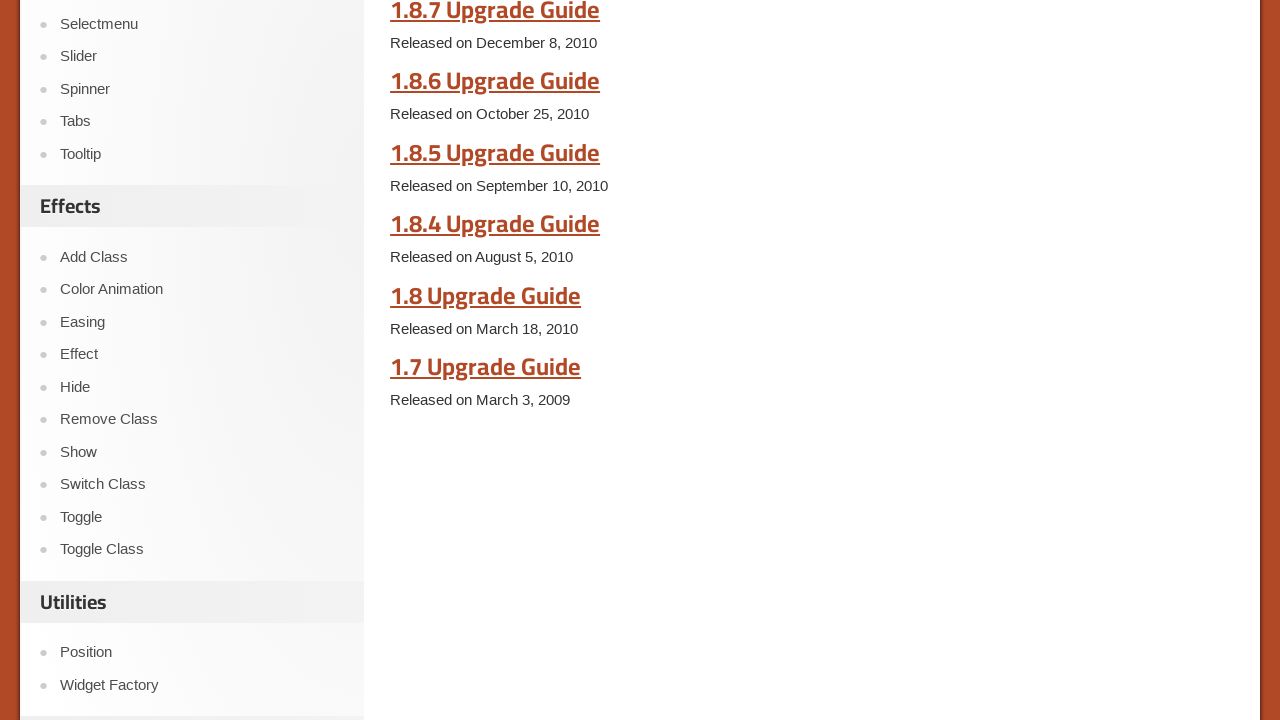

Waited 500ms for scroll animation
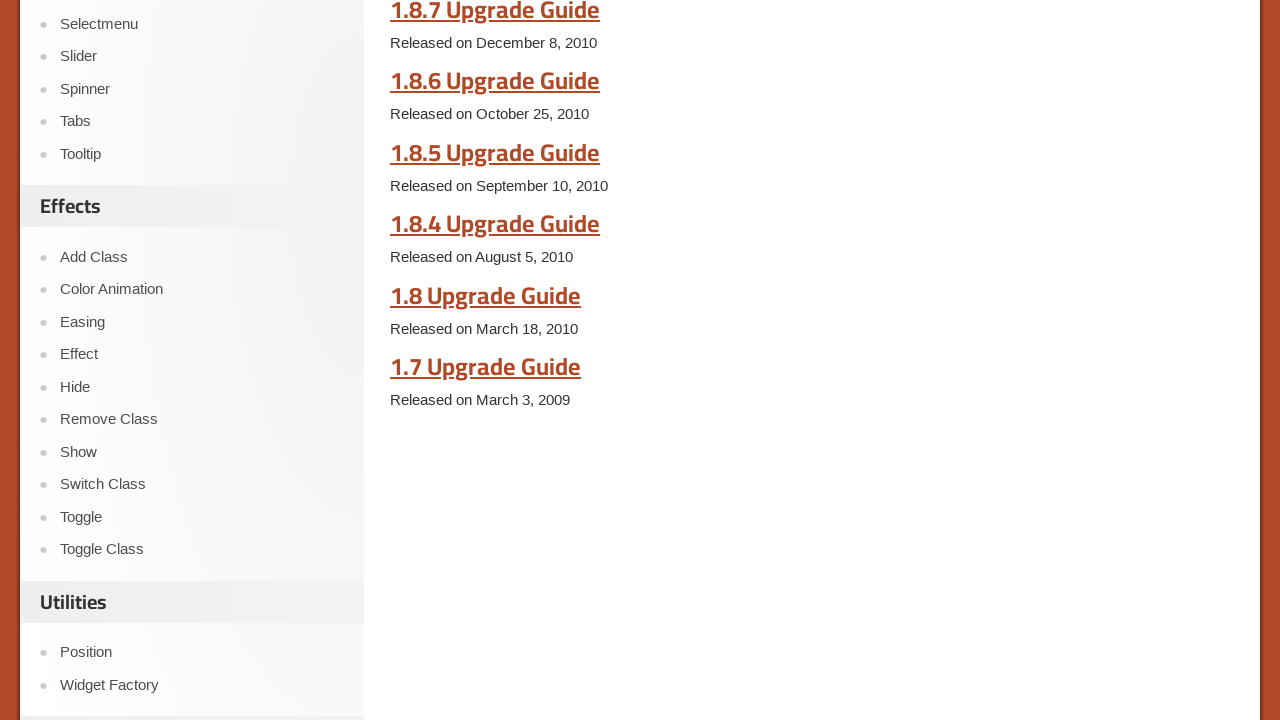

Scrolled down the page by 200 pixels
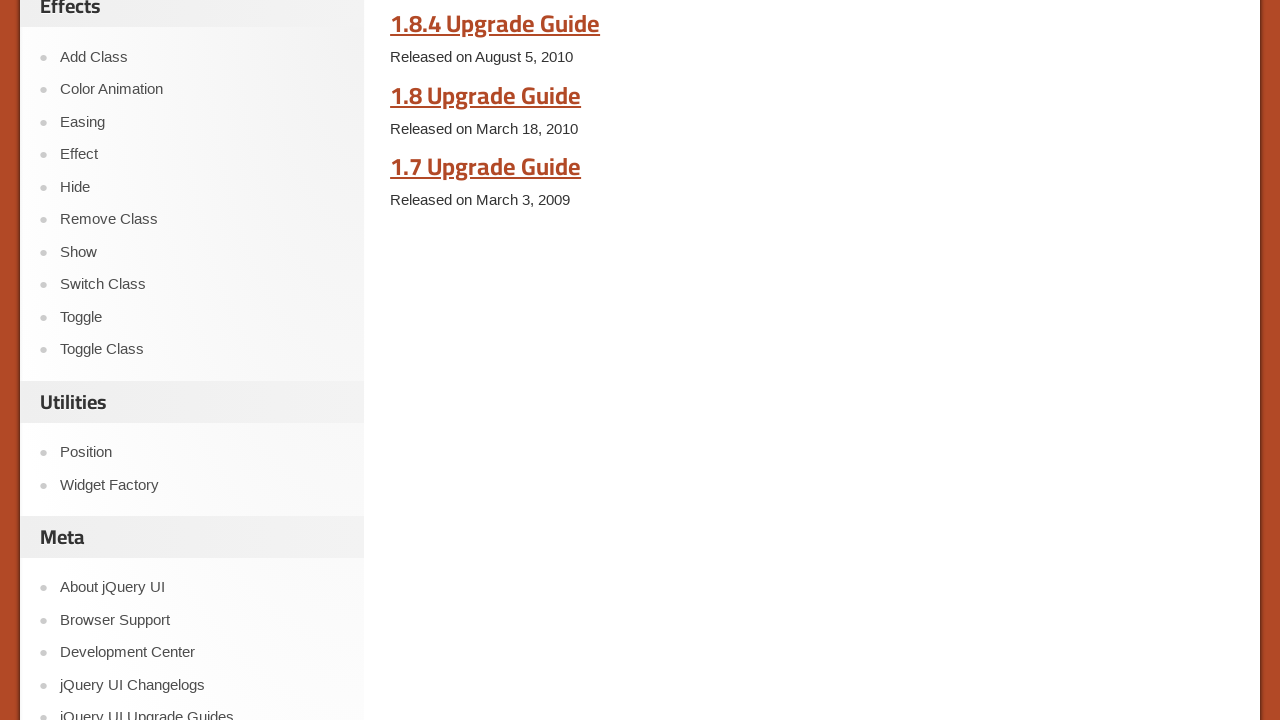

Waited 500ms for scroll animation
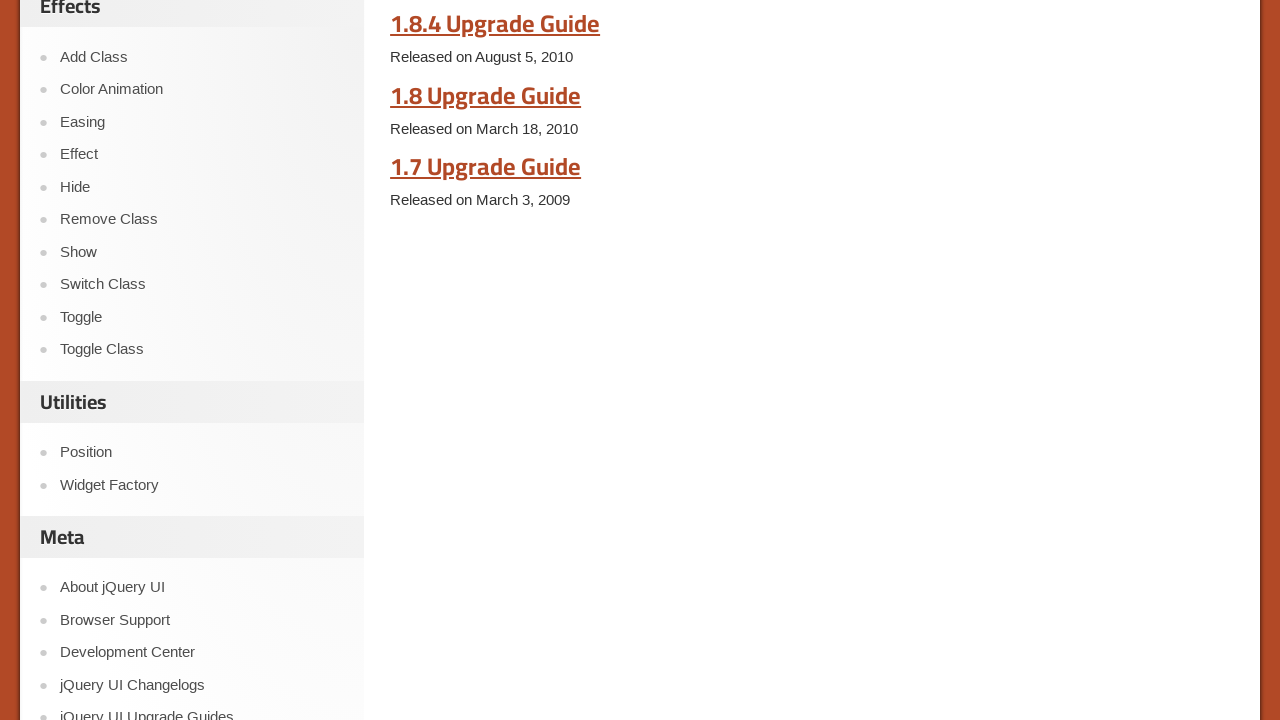

Scrolled down the page by 200 pixels
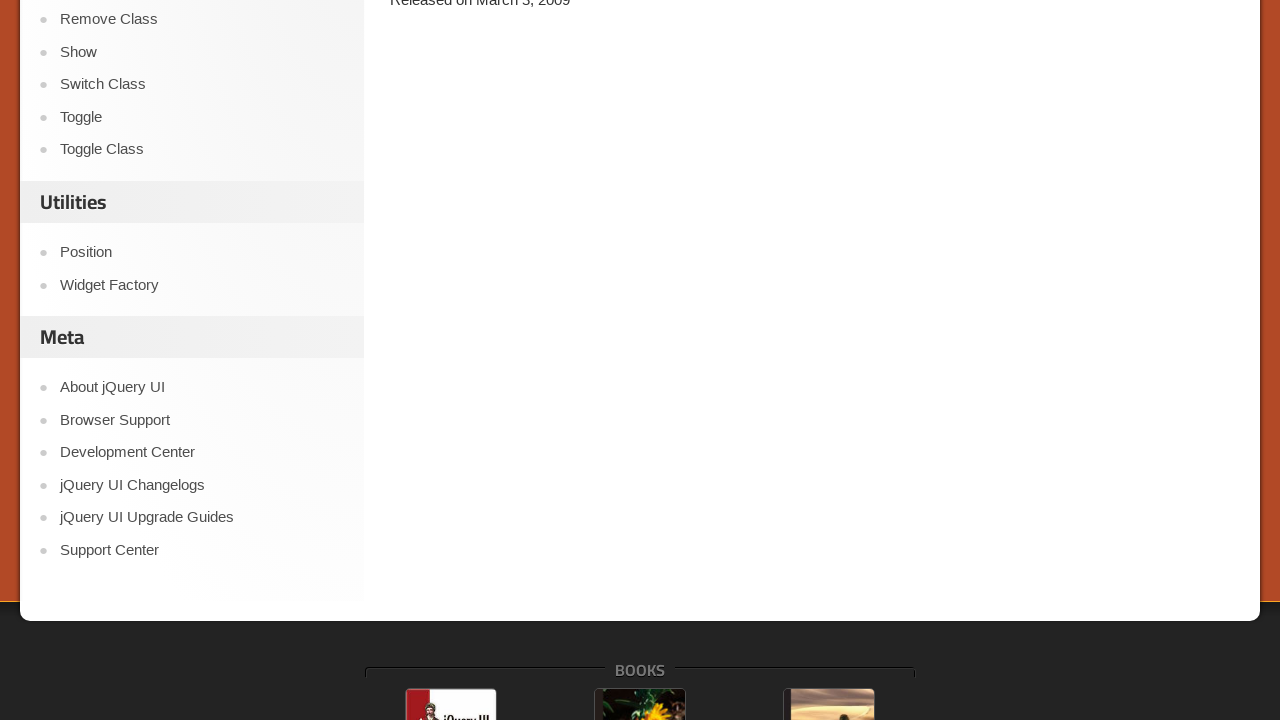

Waited 500ms for scroll animation
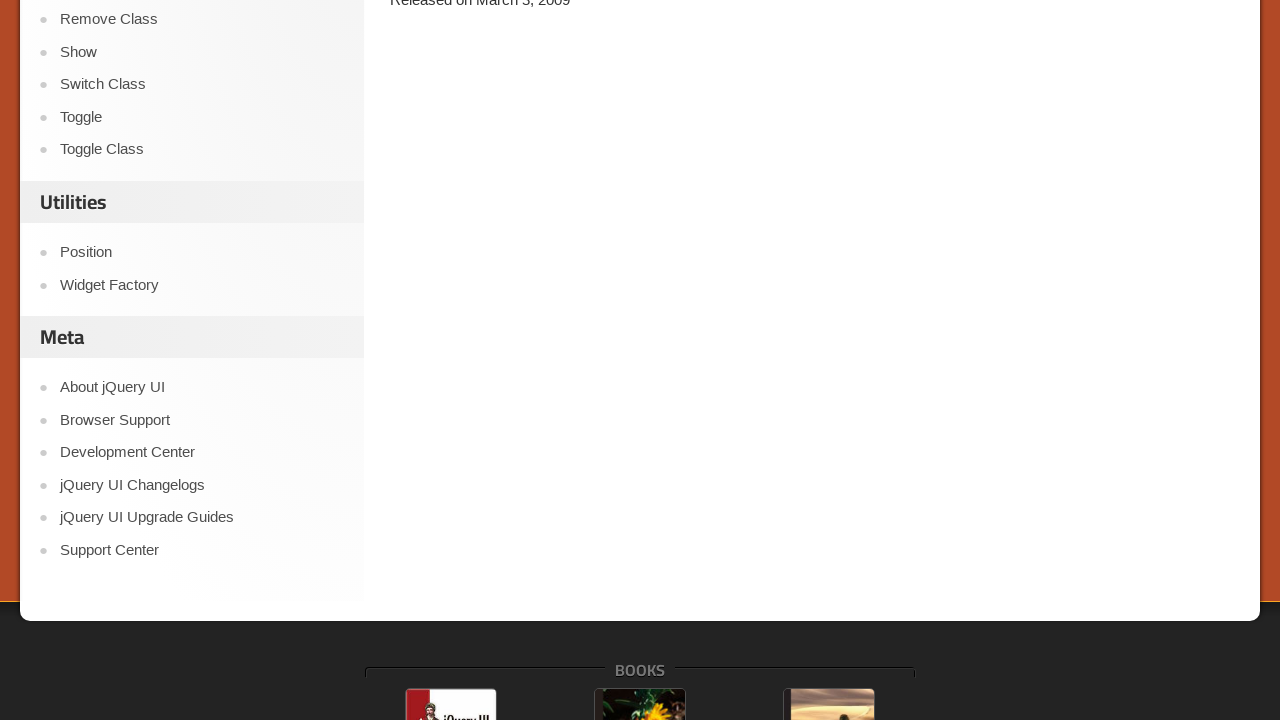

Scrolled down the page by 200 pixels
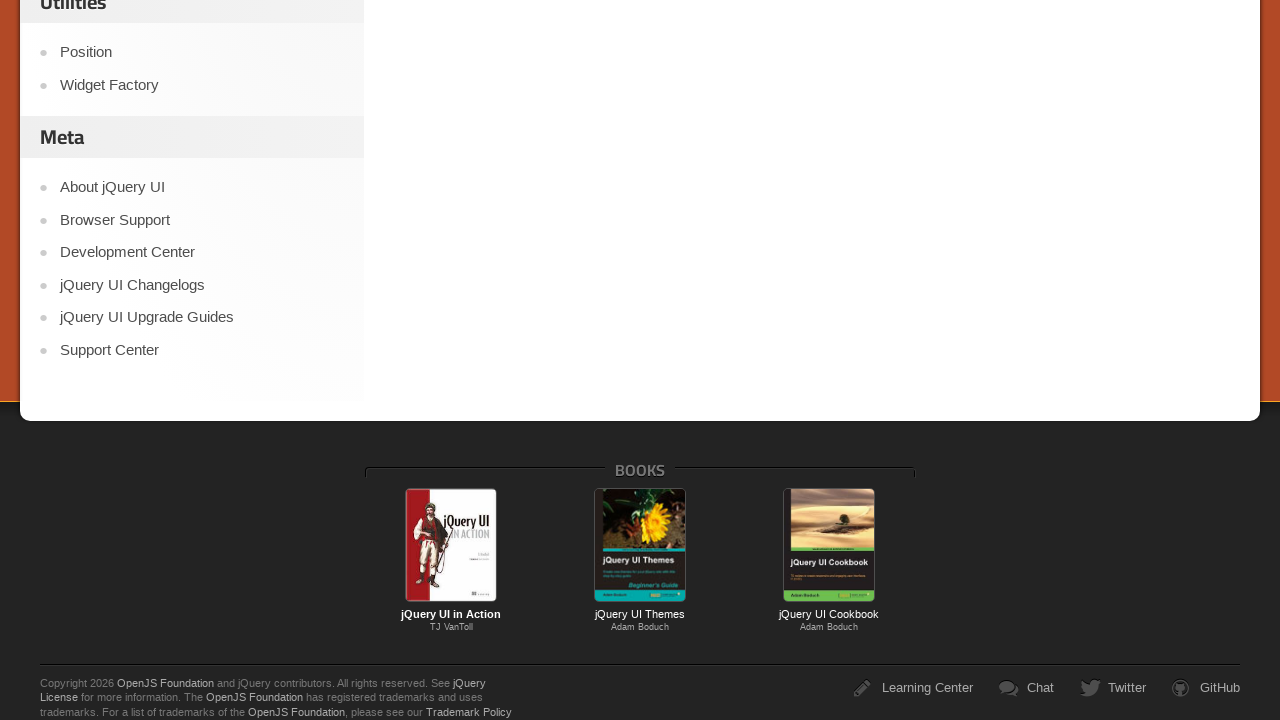

Waited 500ms for scroll animation
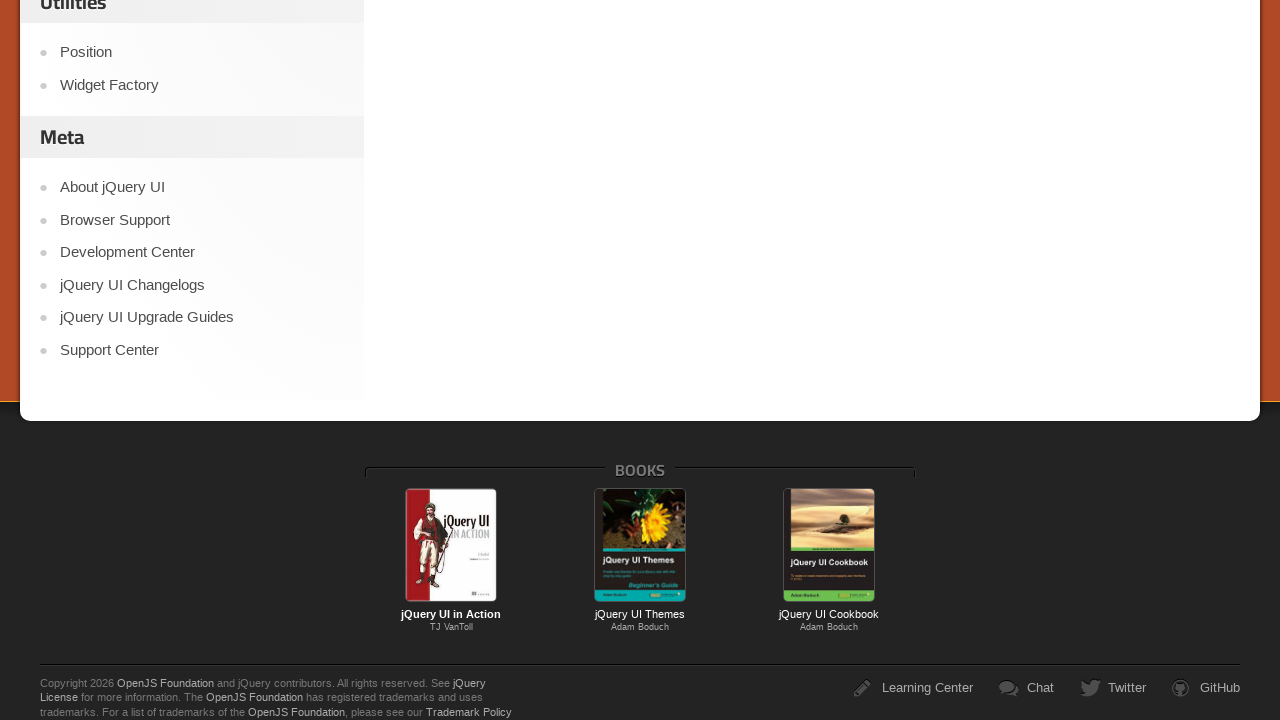

Scrolled down the page by 200 pixels
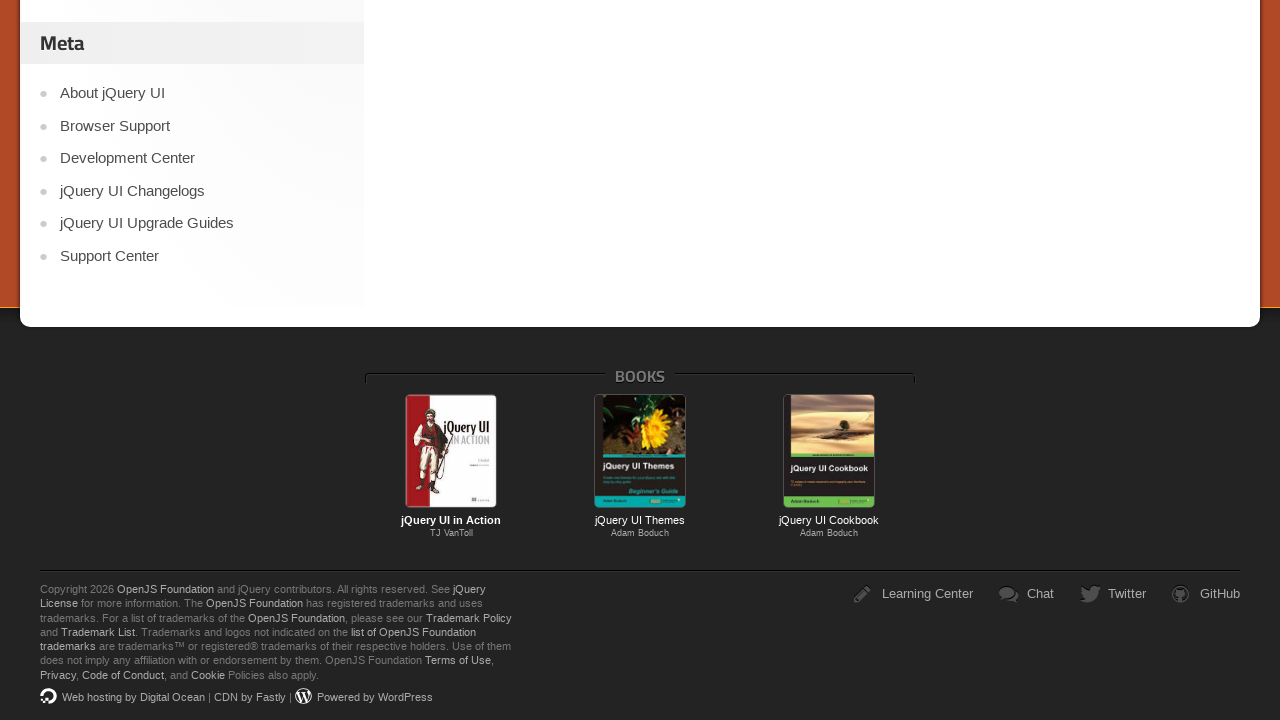

Waited 500ms for scroll animation
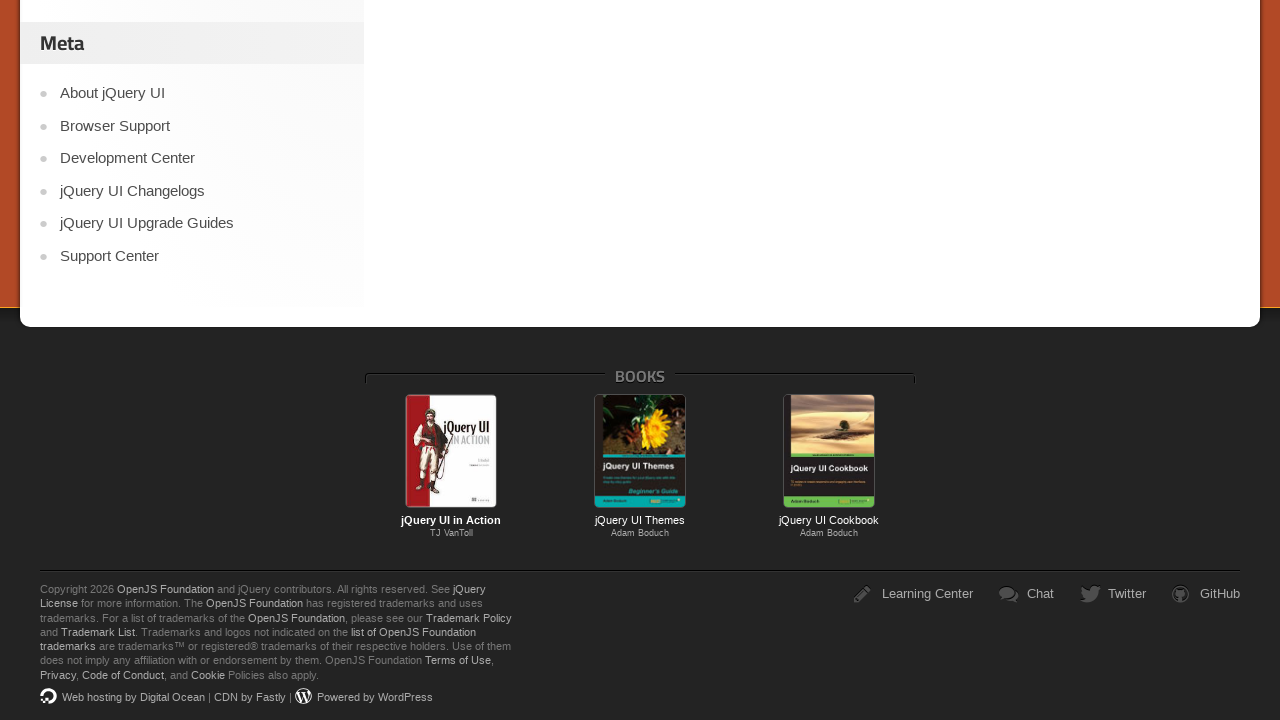

Scrolled down the page by 200 pixels
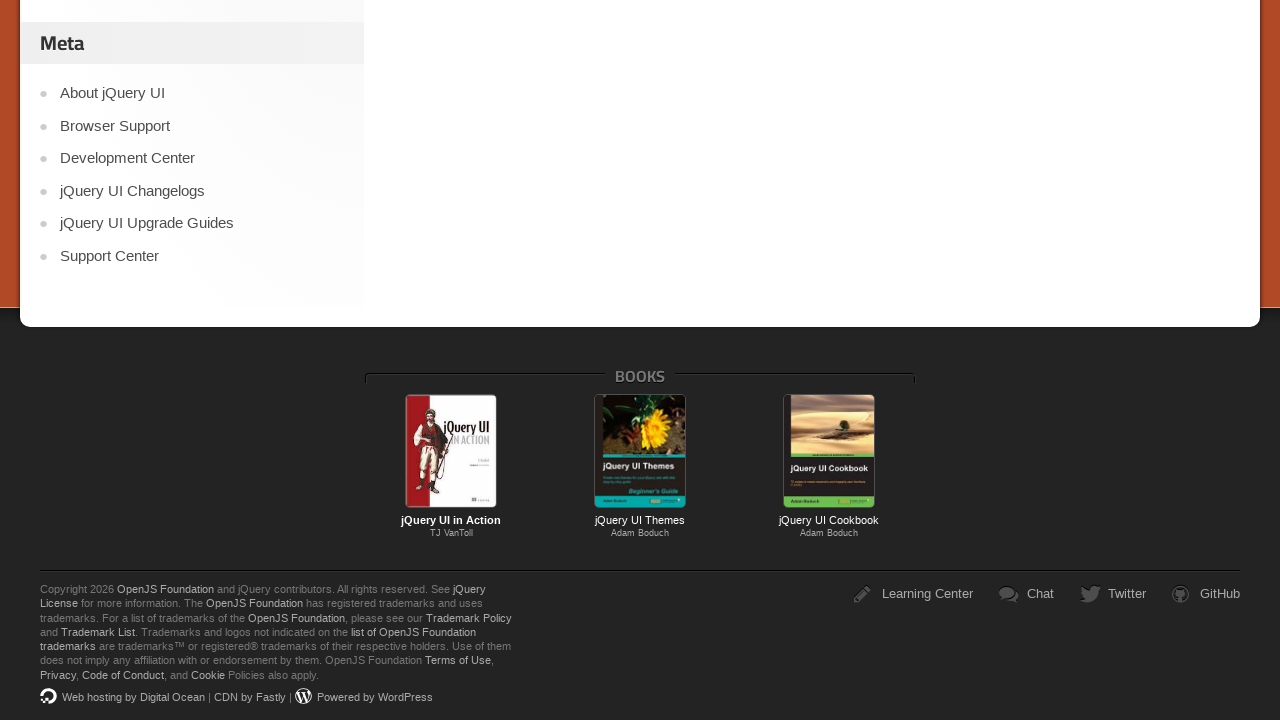

Waited 500ms for scroll animation
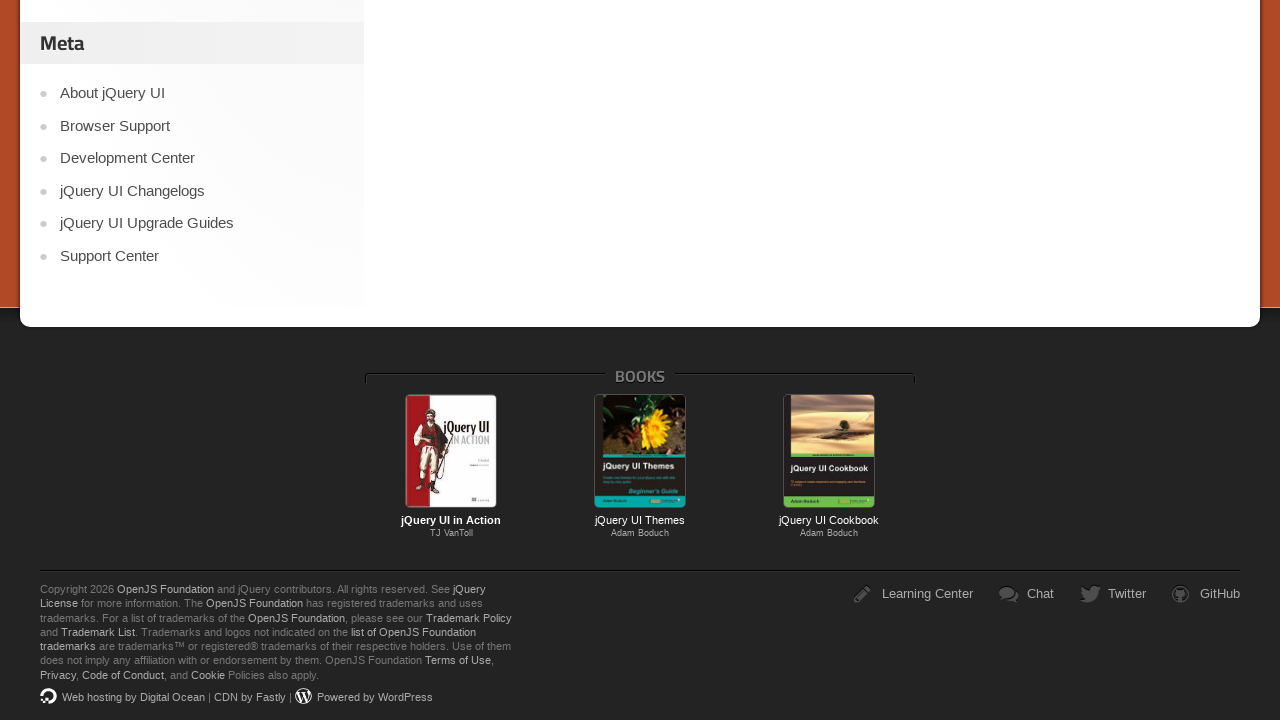

Scrolled down the page by 200 pixels
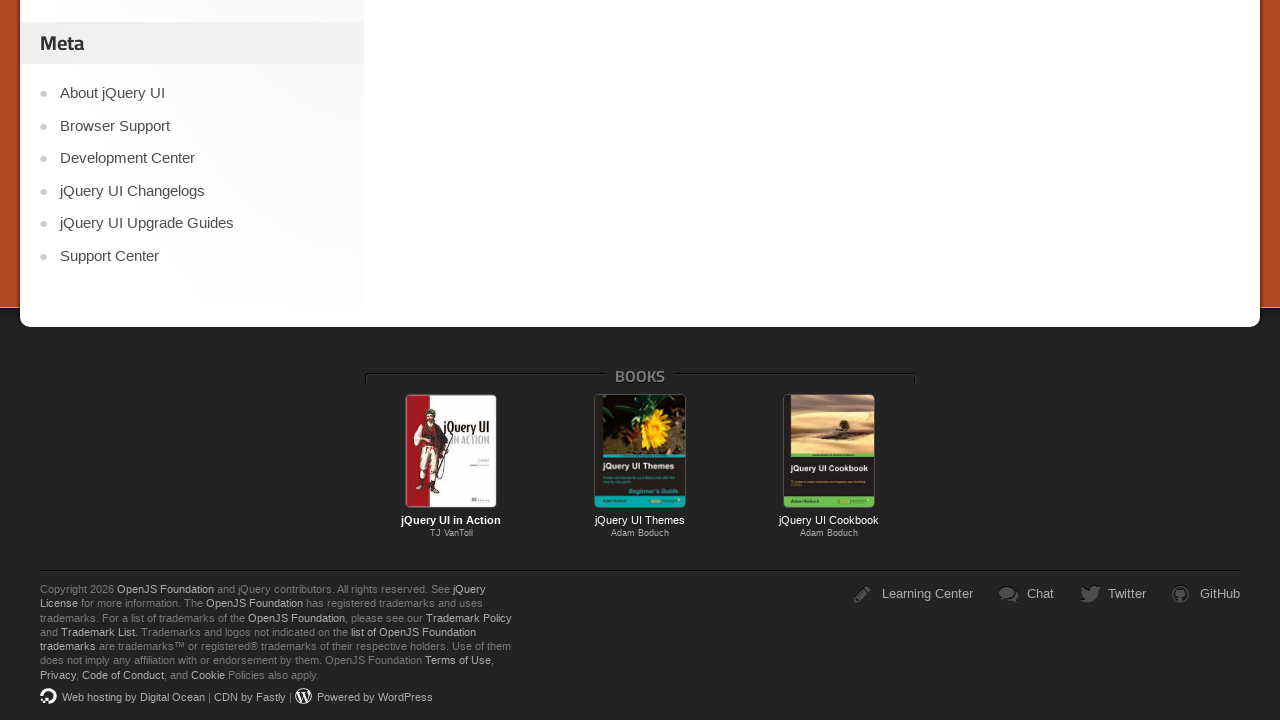

Waited 500ms for scroll animation
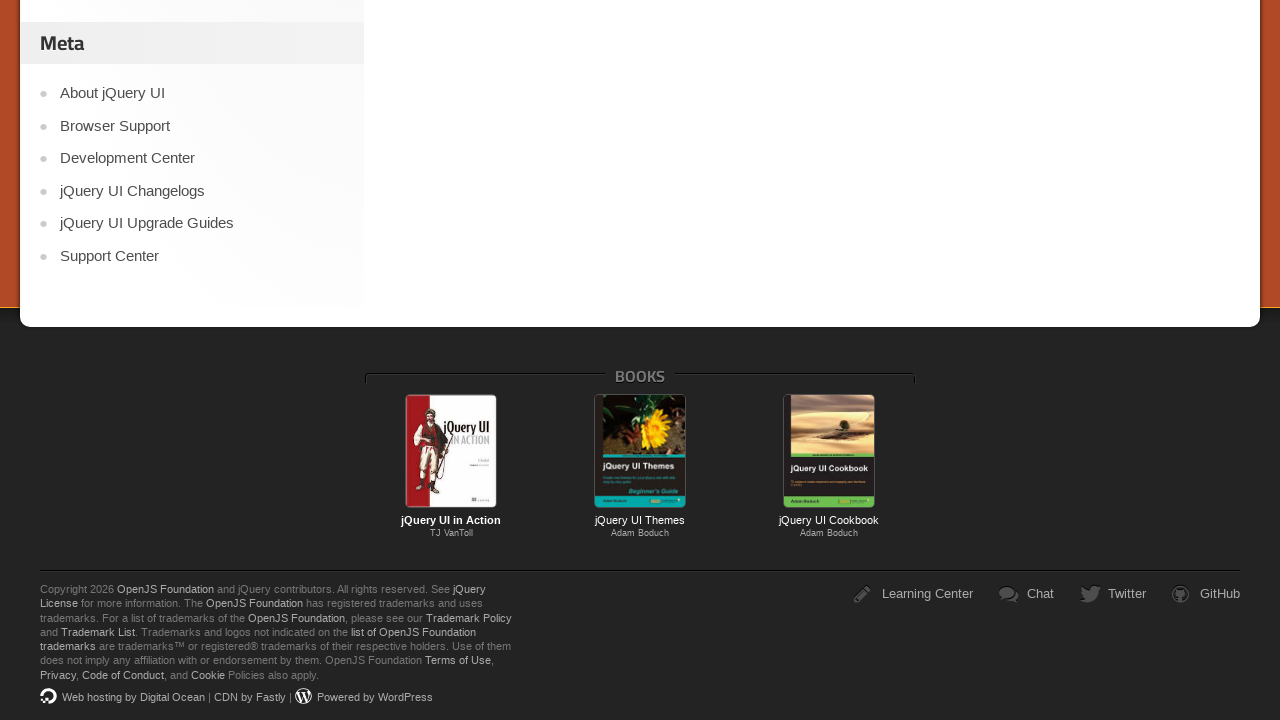

Clicked on sidebar link in third aside section at (202, 360) on xpath=.//*[@id='sidebar']/aside[3]/ul/li[2]/a
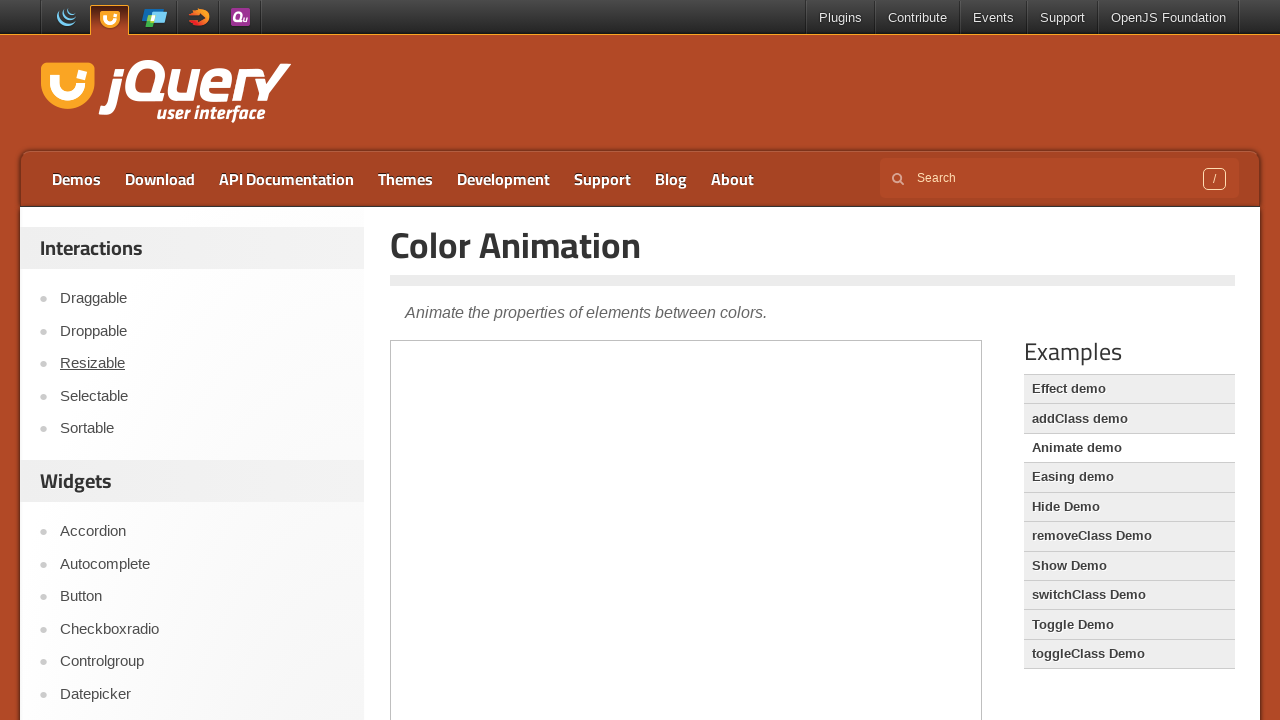

Waited 1000ms for page to load after sidebar click
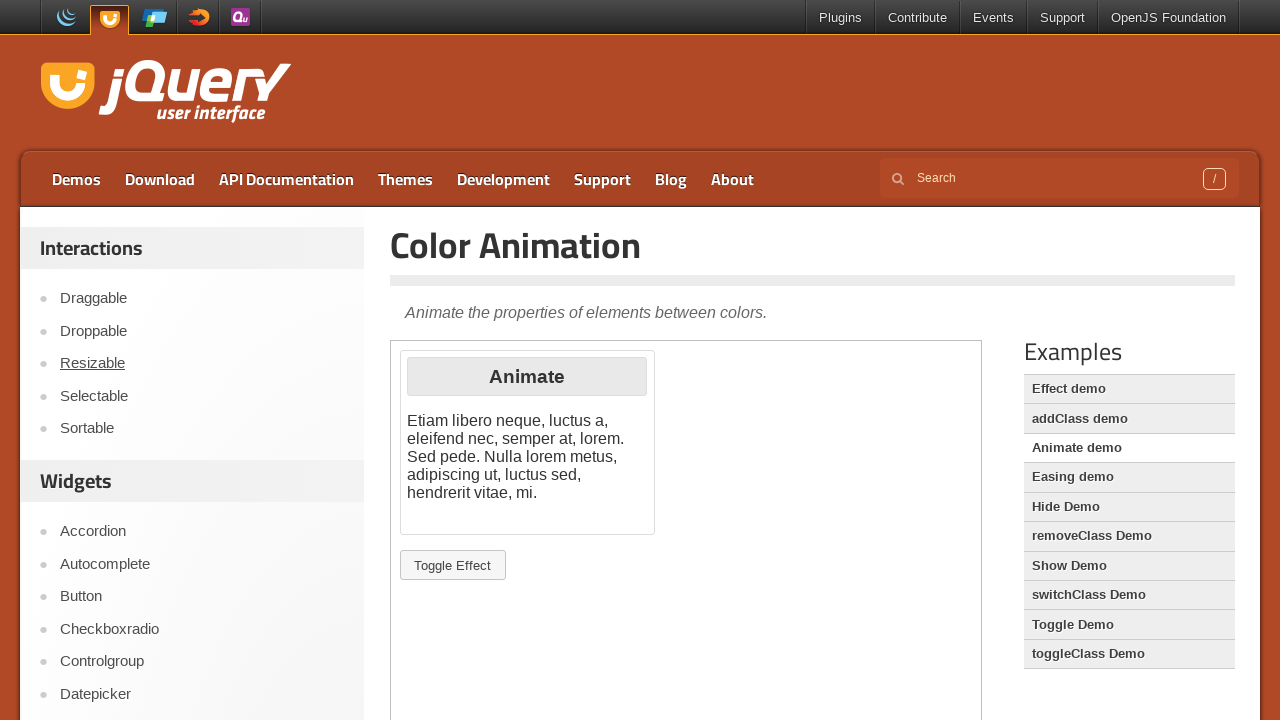

Scrolled down the page by 200 pixels
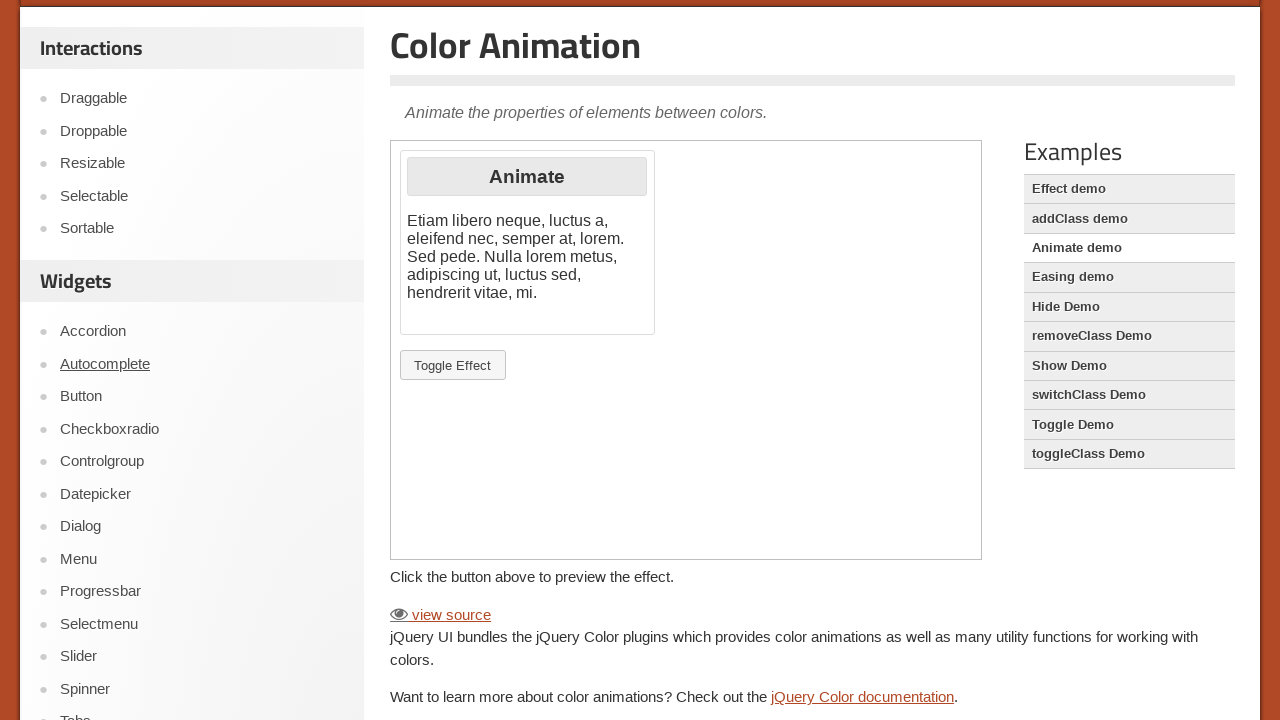

Waited 500ms for scroll animation
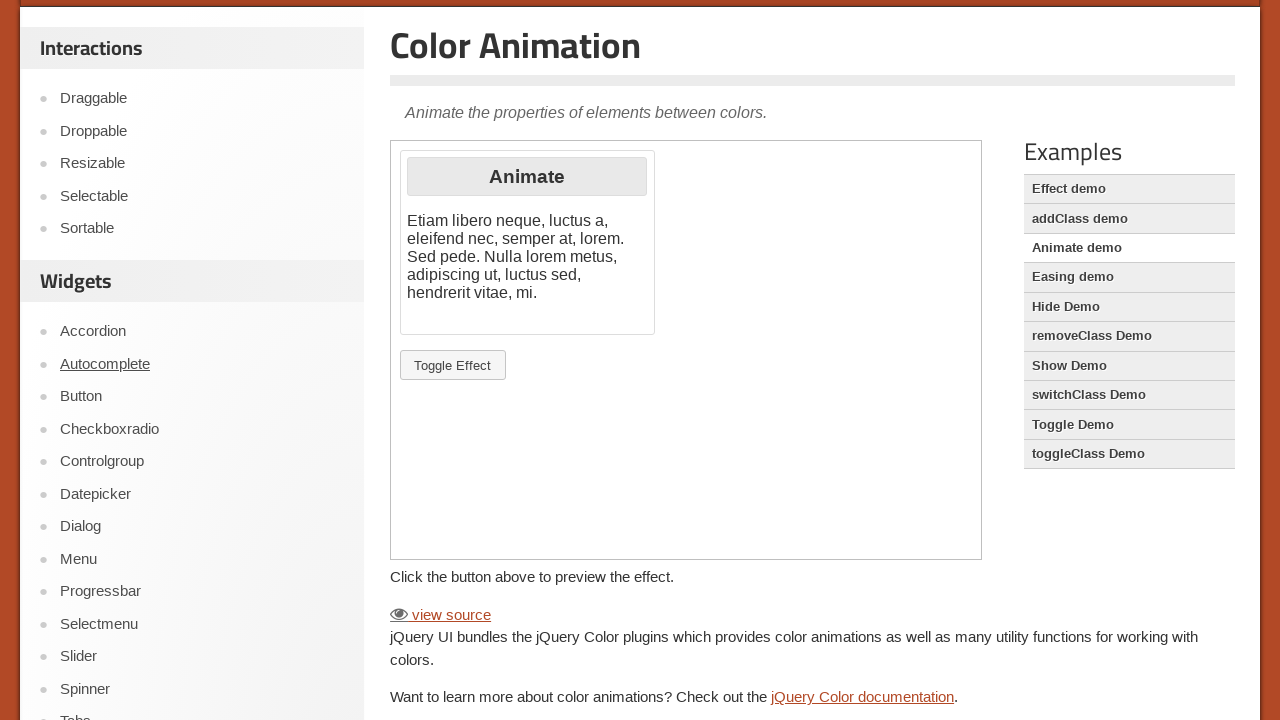

Scrolled down the page by 200 pixels
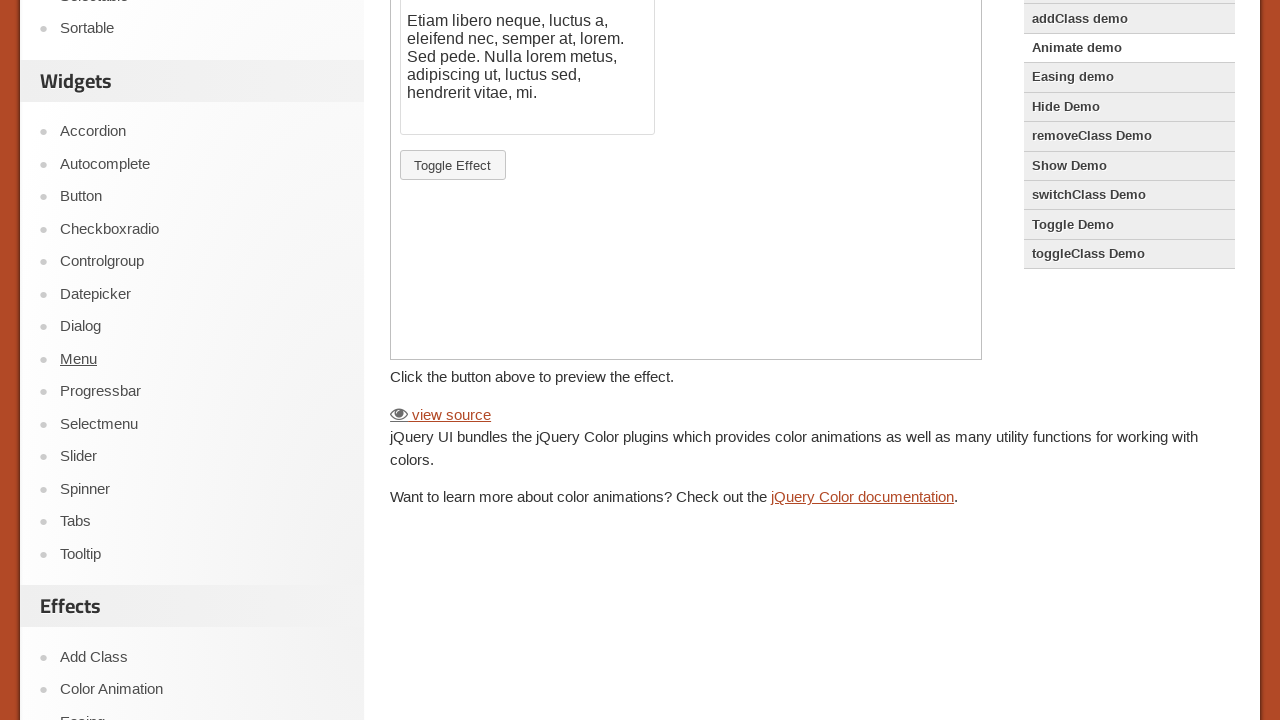

Waited 500ms for scroll animation
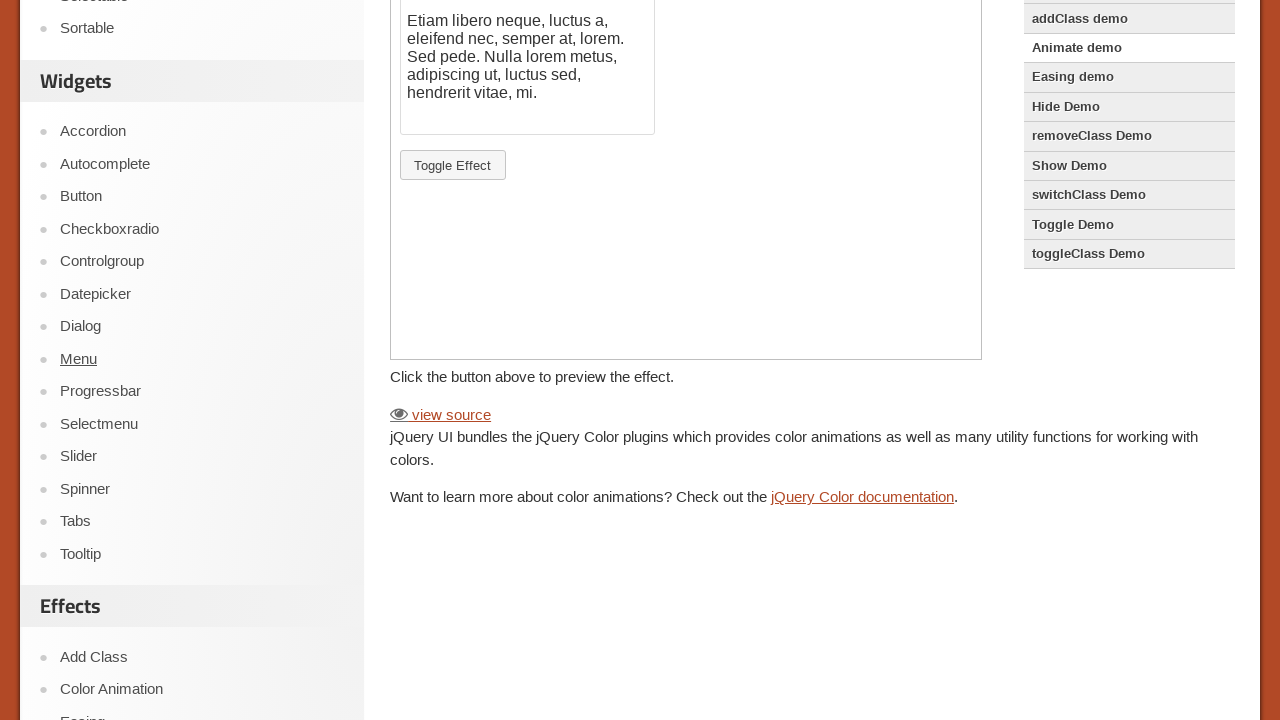

Scrolled down the page by 200 pixels
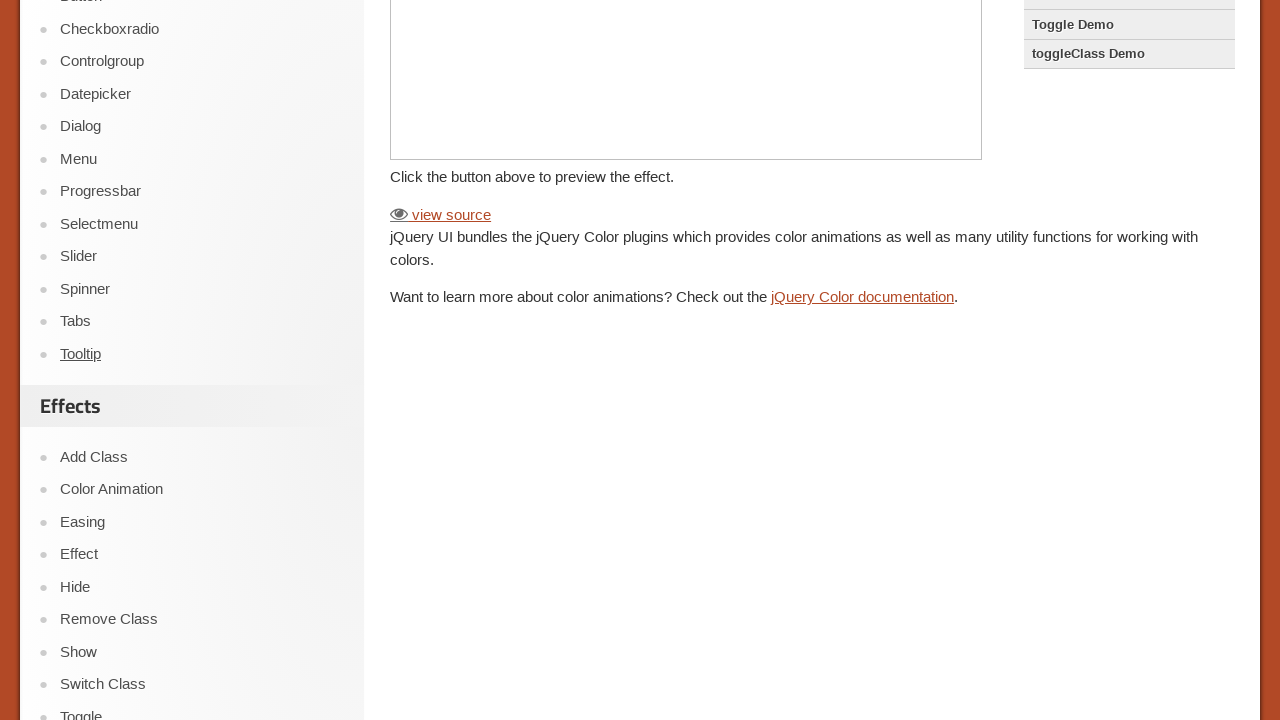

Waited 500ms for scroll animation
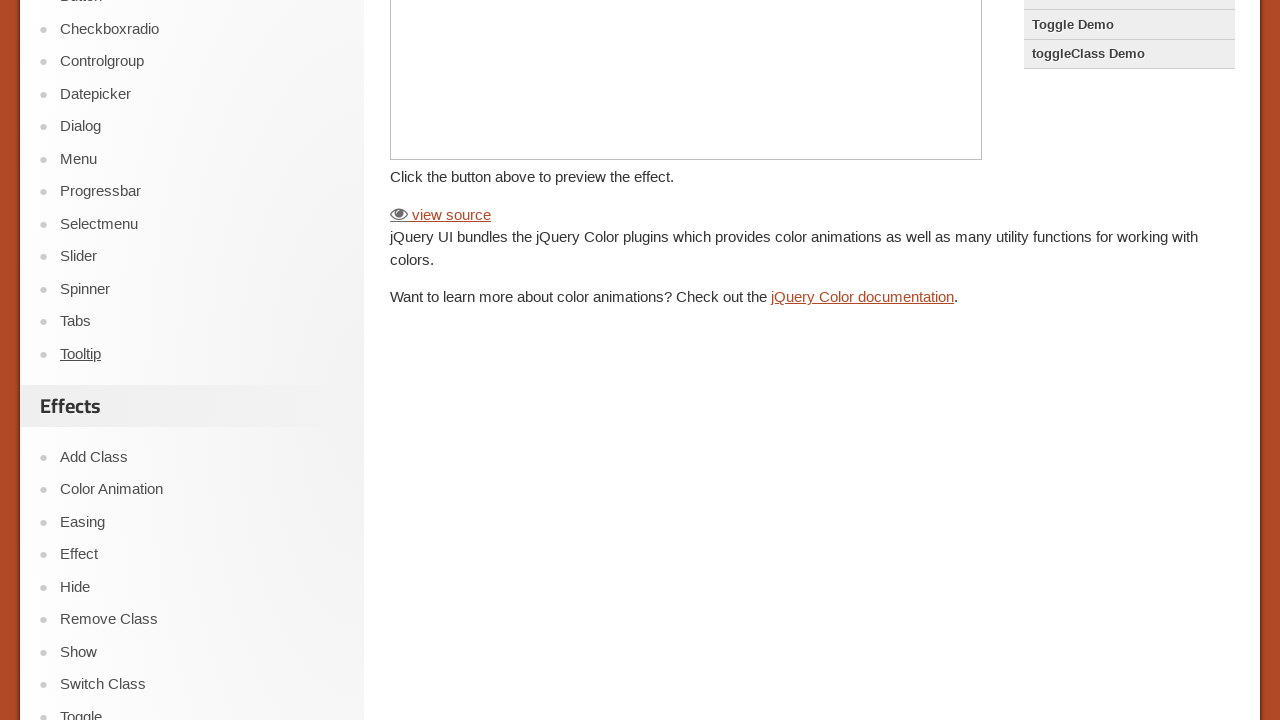

Scrolled down the page by 200 pixels
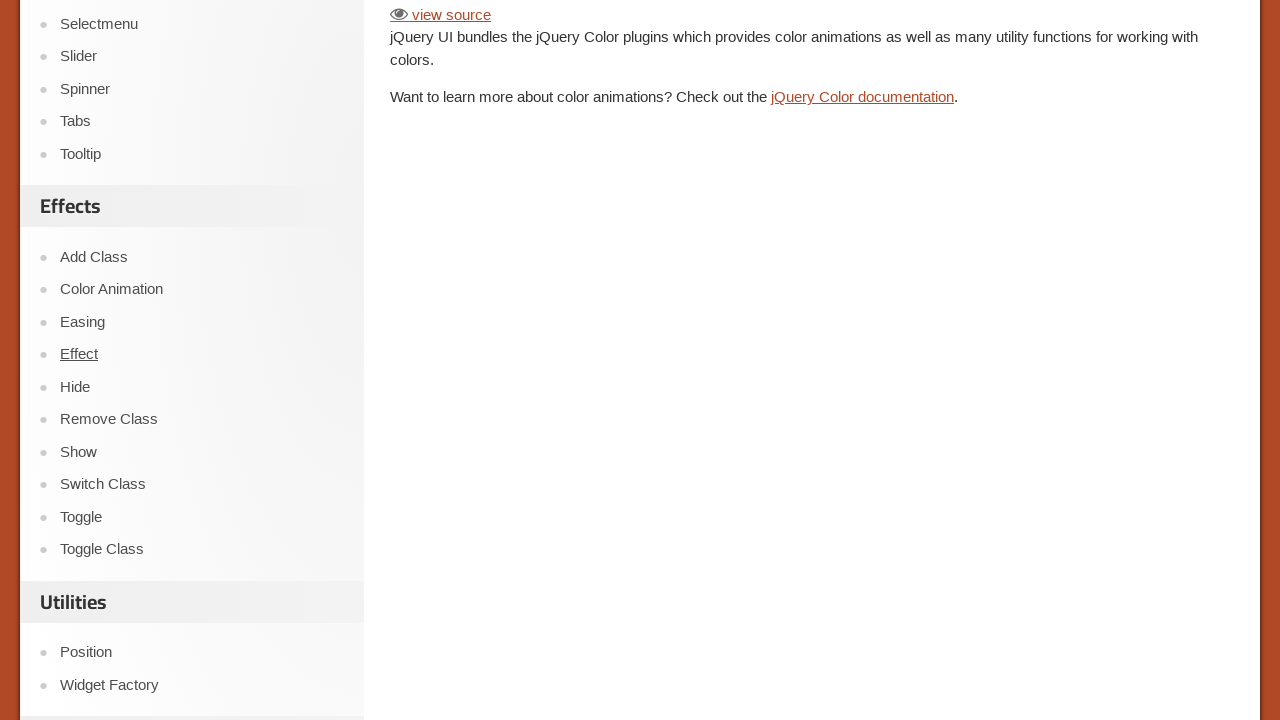

Waited 500ms for scroll animation
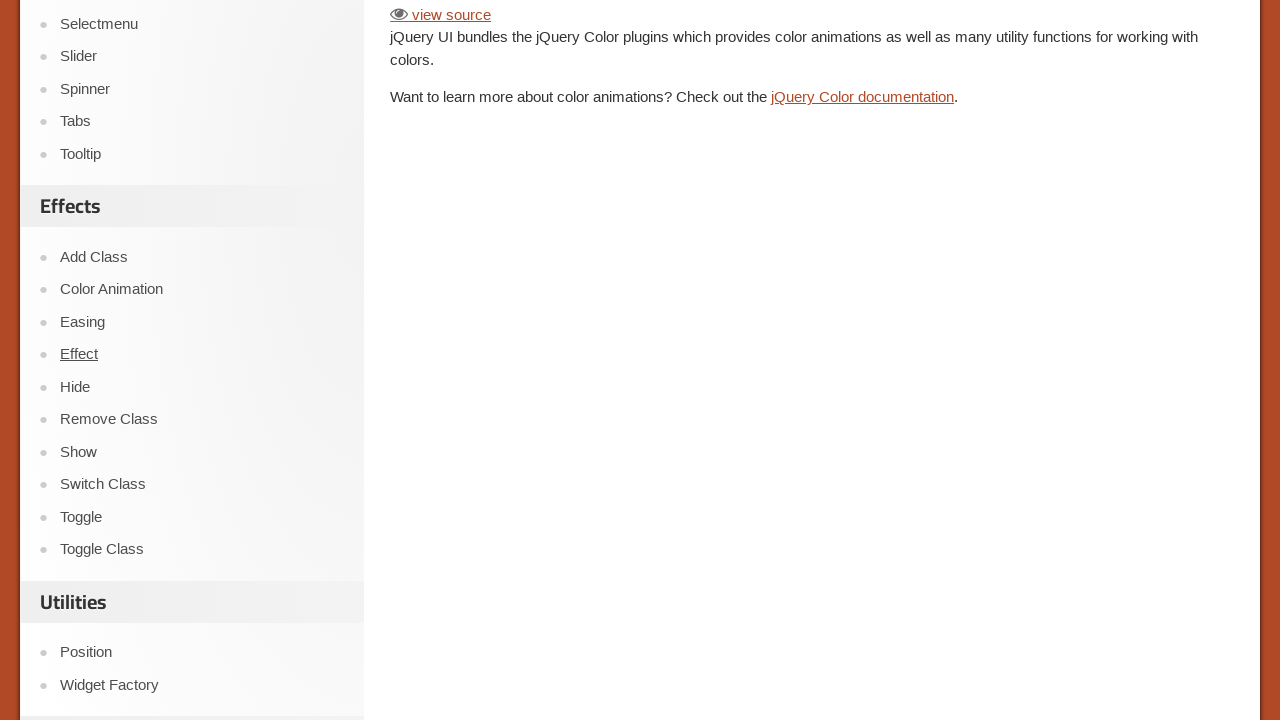

Scrolled down the page by 200 pixels
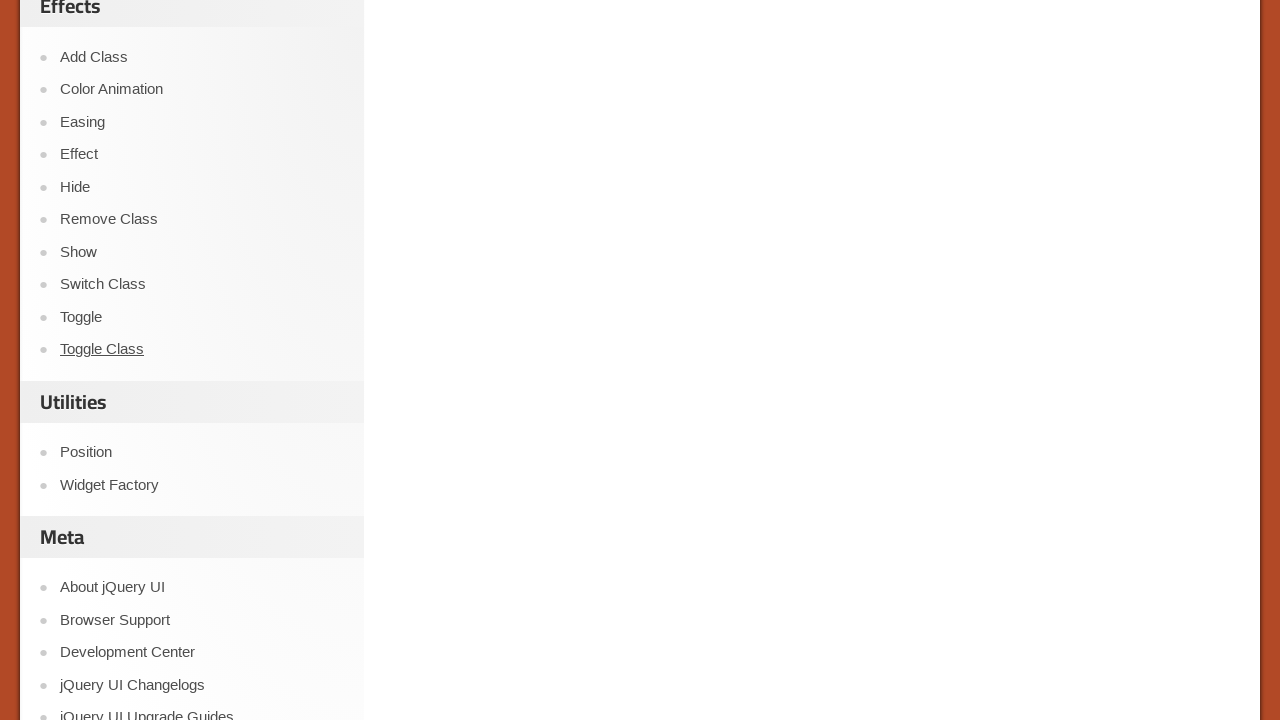

Waited 500ms for scroll animation
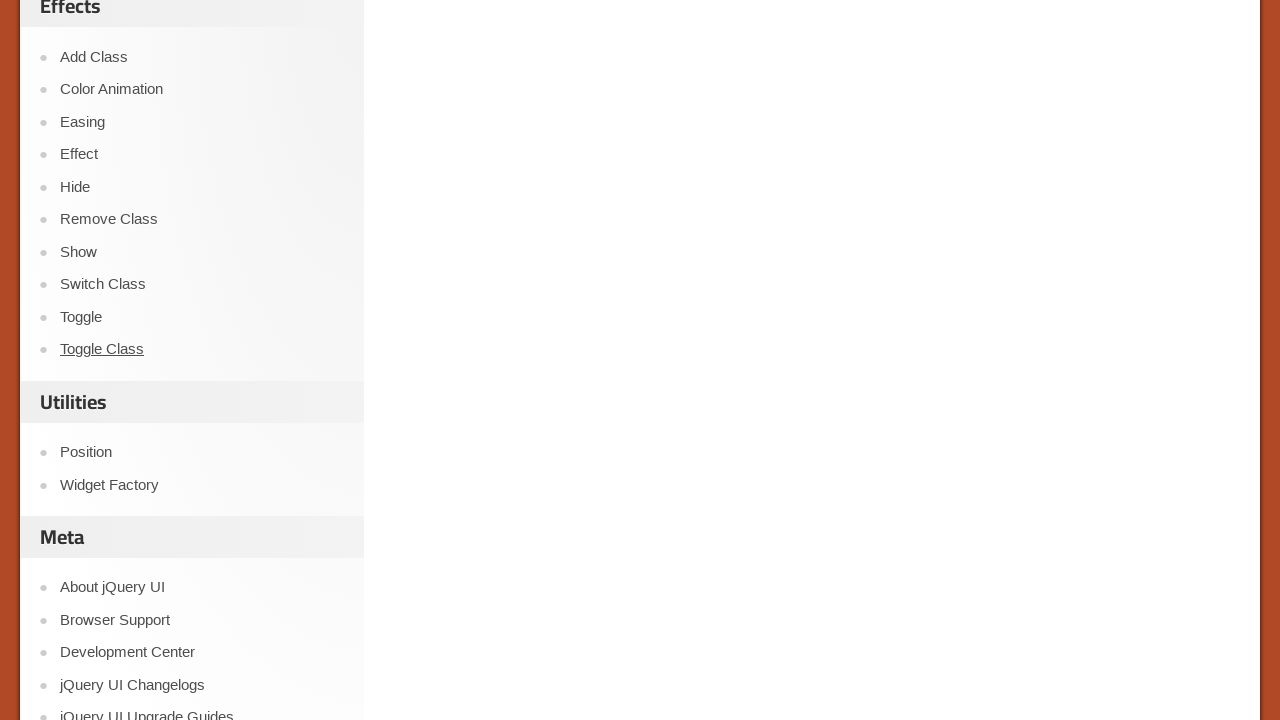

Scrolled down the page by 200 pixels
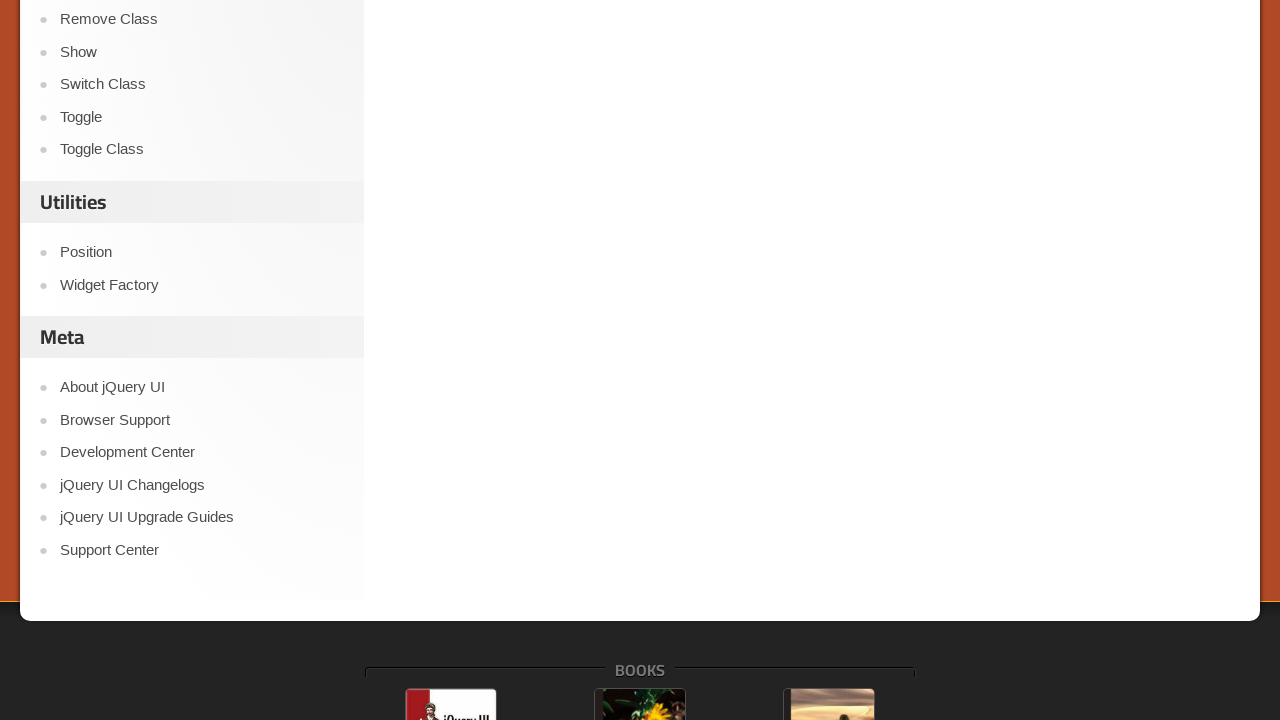

Waited 500ms for scroll animation
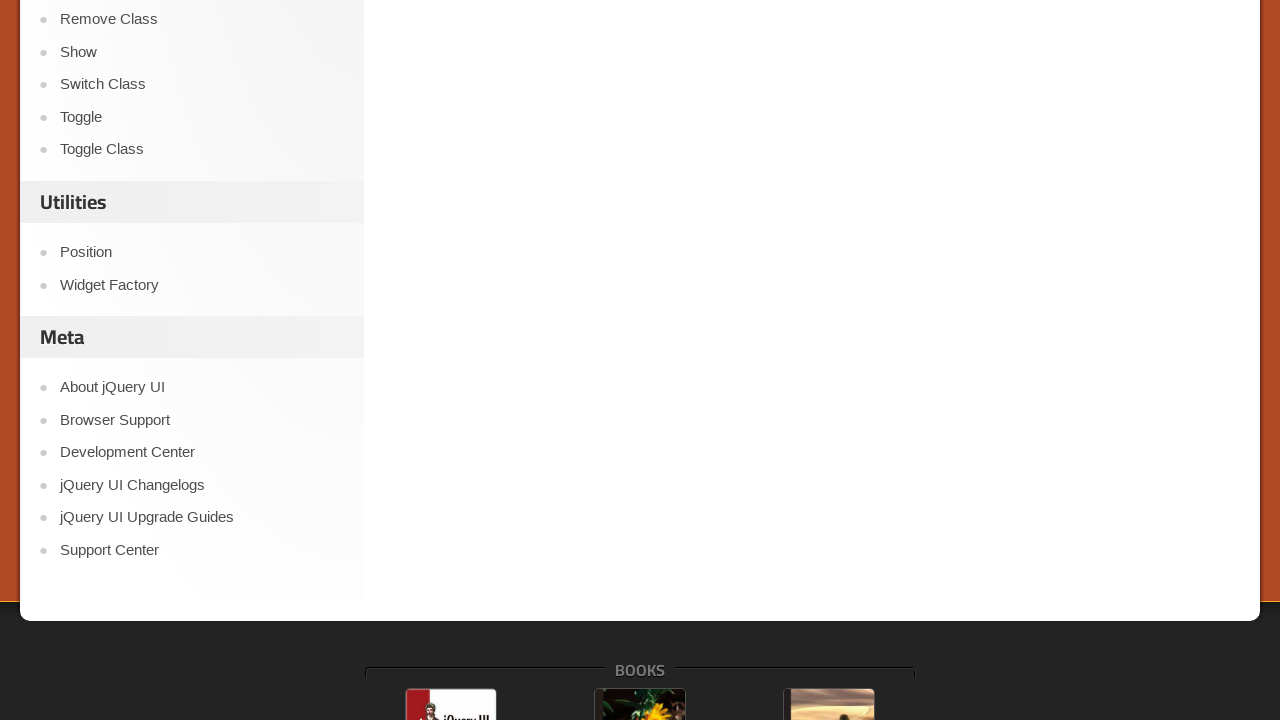

Scrolled down the page by 200 pixels
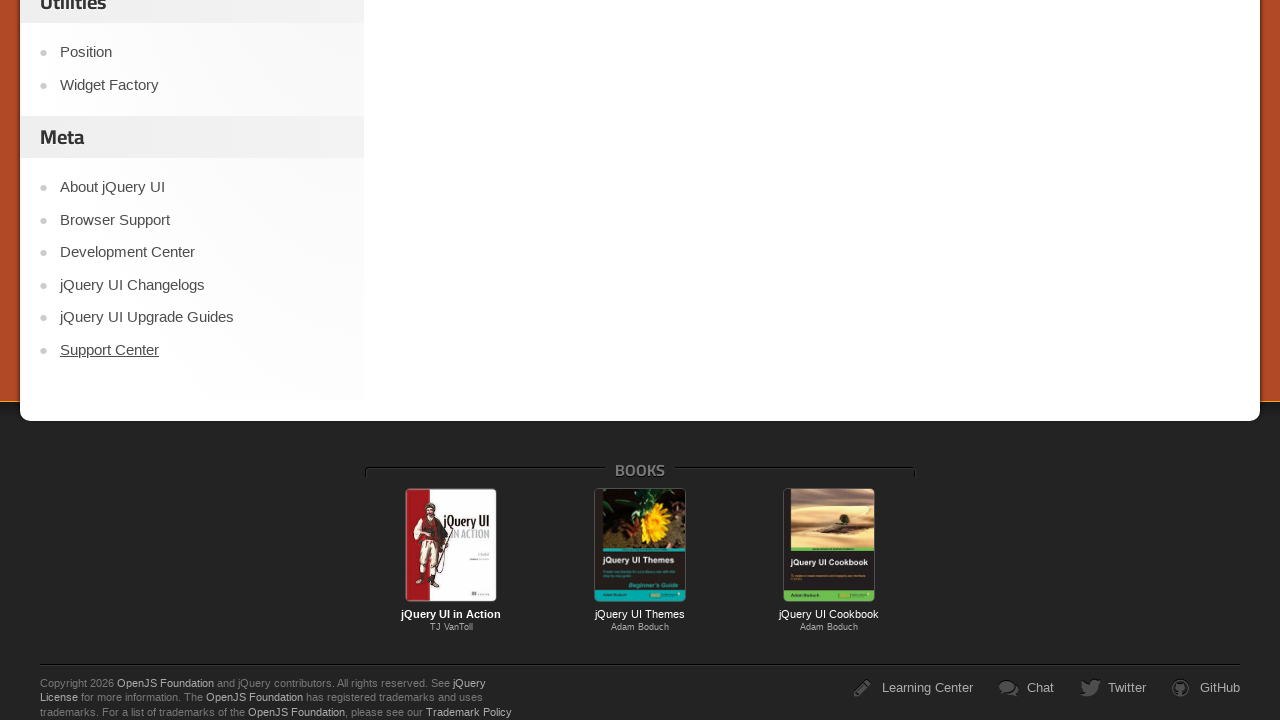

Waited 500ms for scroll animation
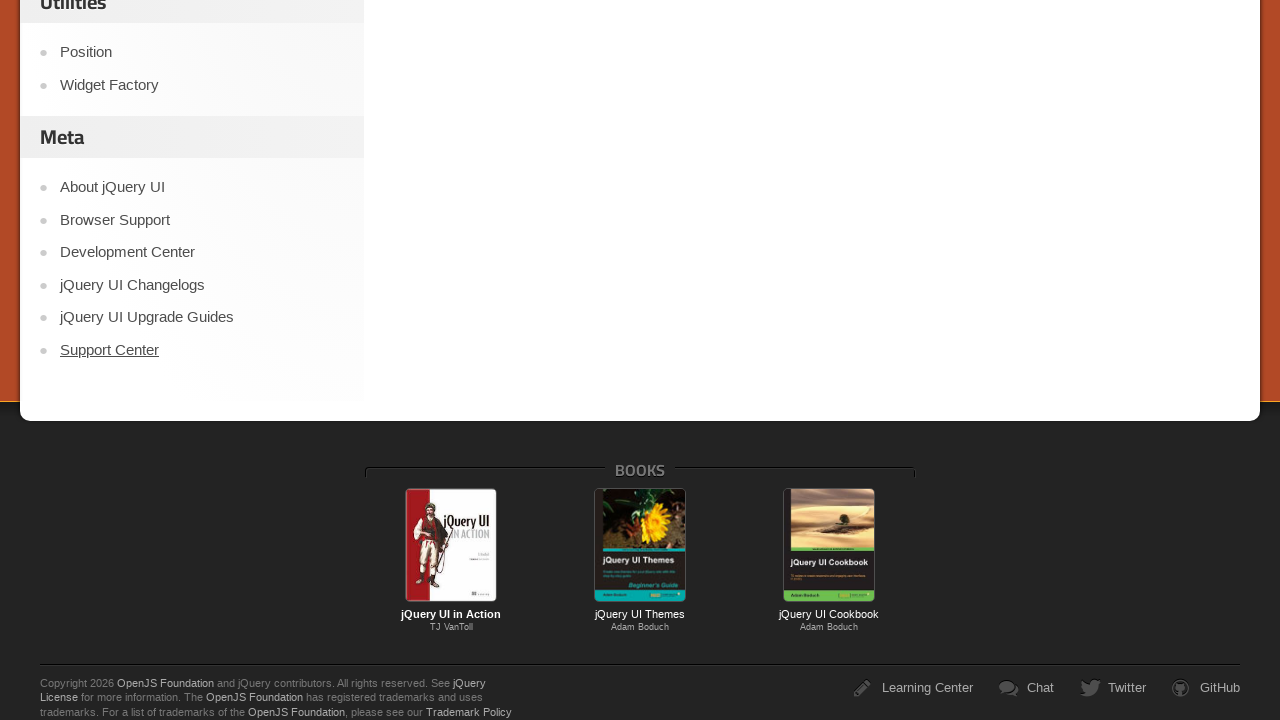

Scrolled down the page by 200 pixels
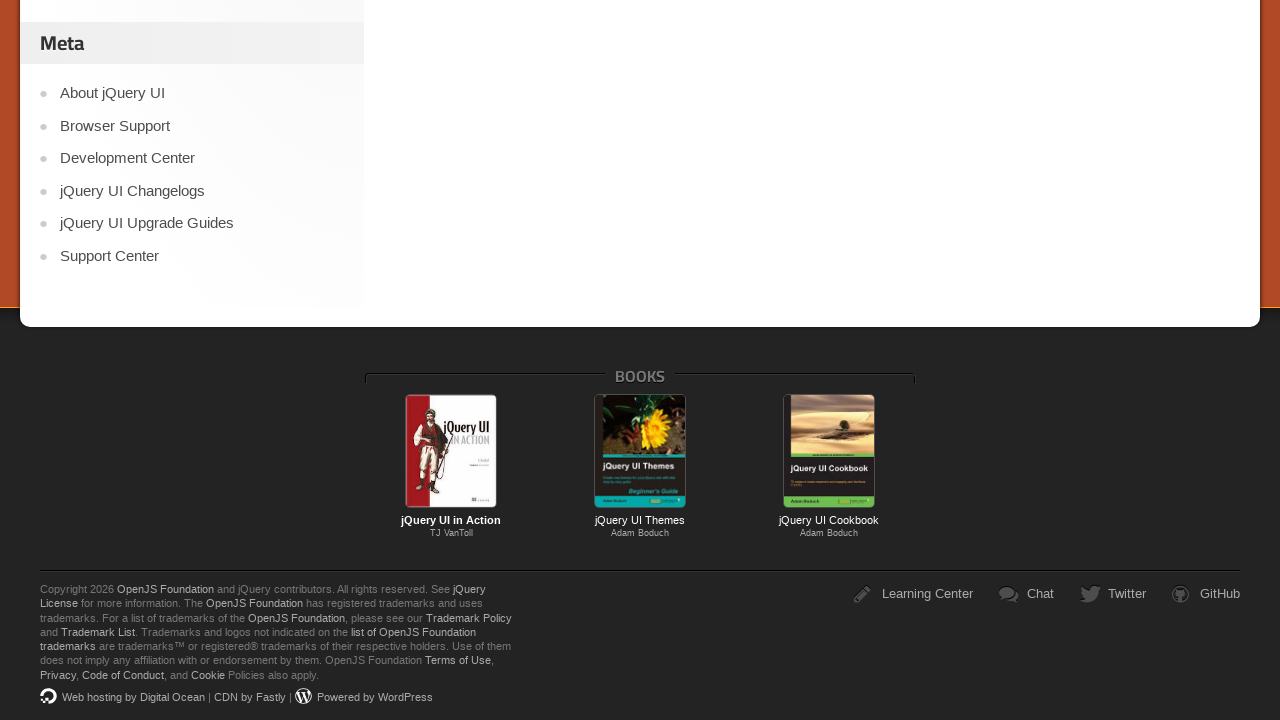

Waited 500ms for scroll animation
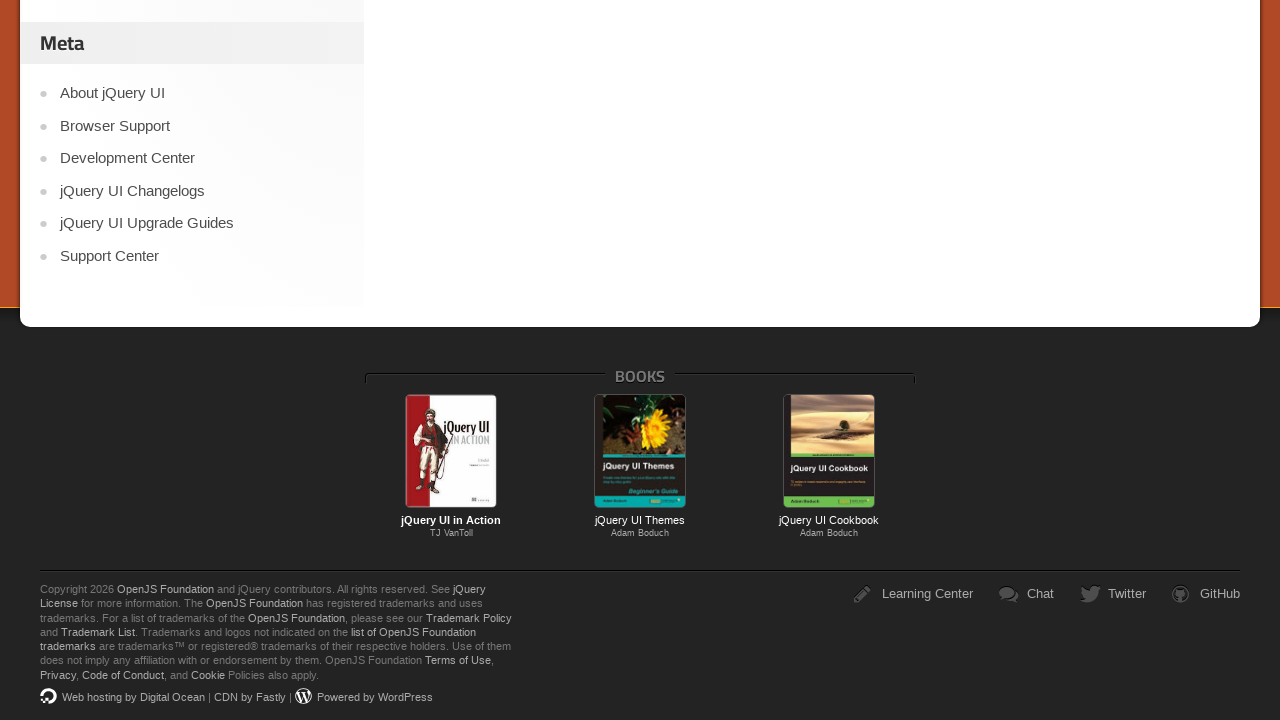

Scrolled down the page by 200 pixels
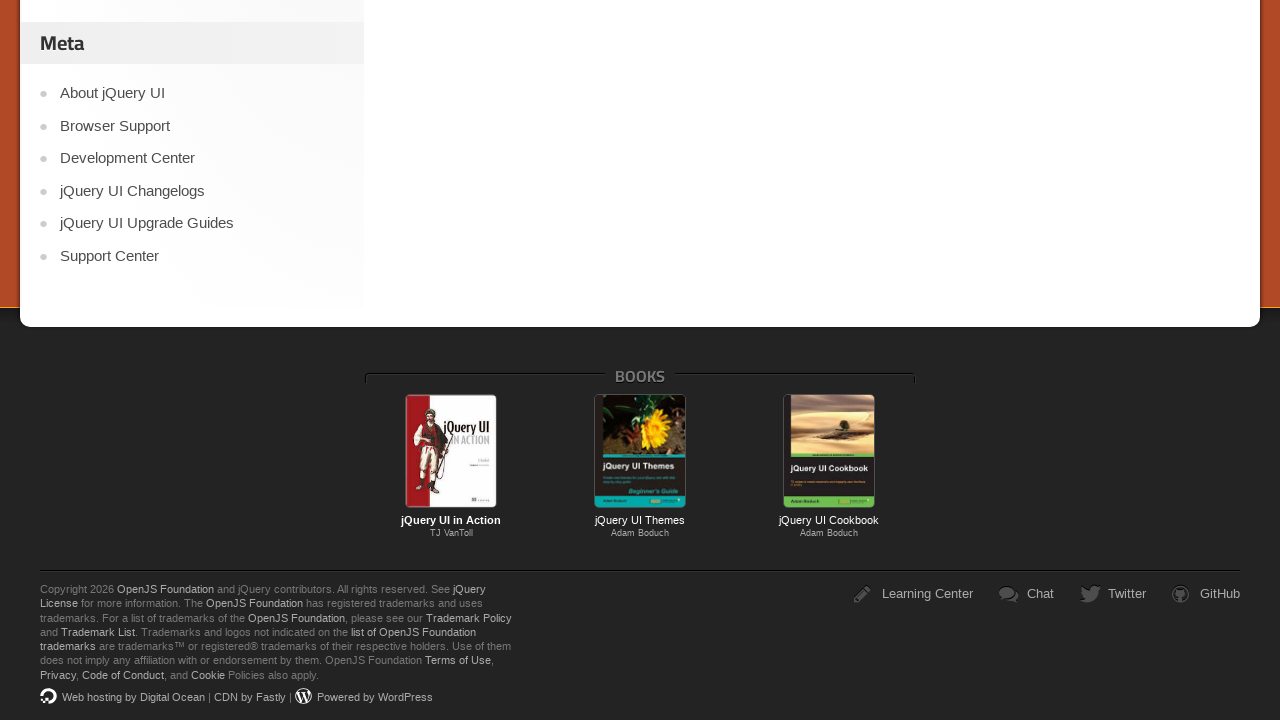

Waited 500ms for scroll animation
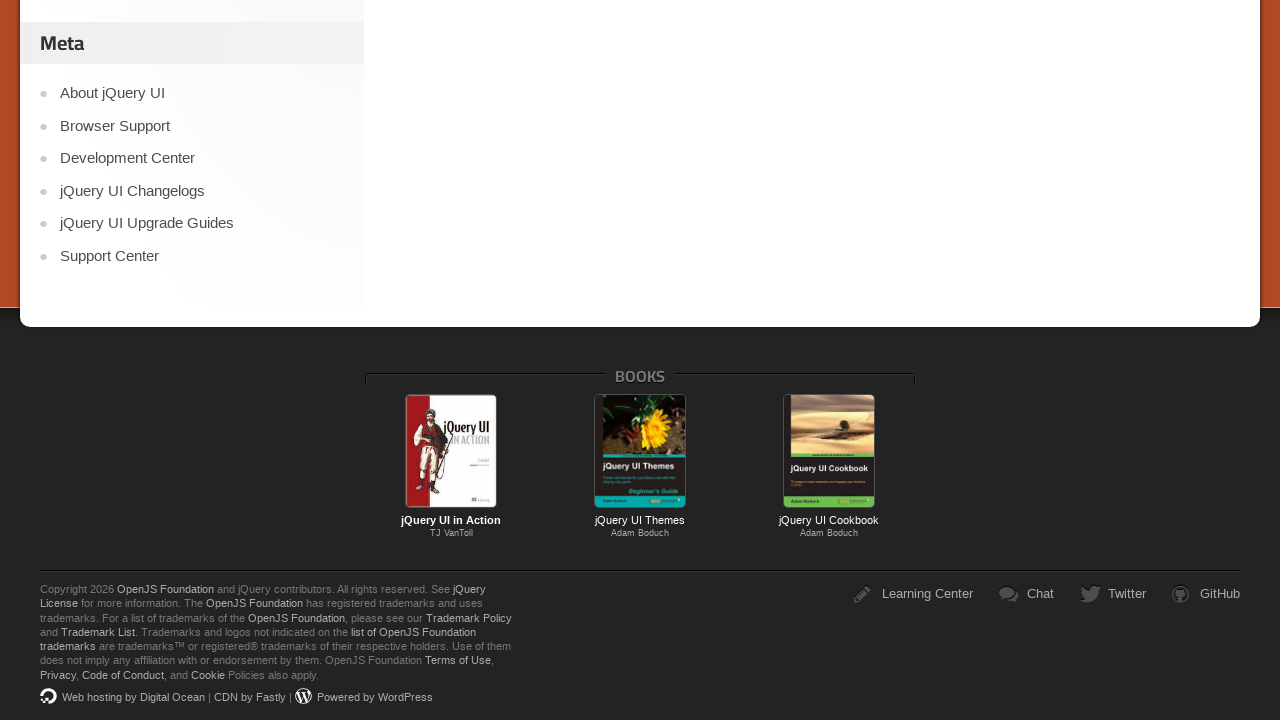

Scrolled down the page by 200 pixels
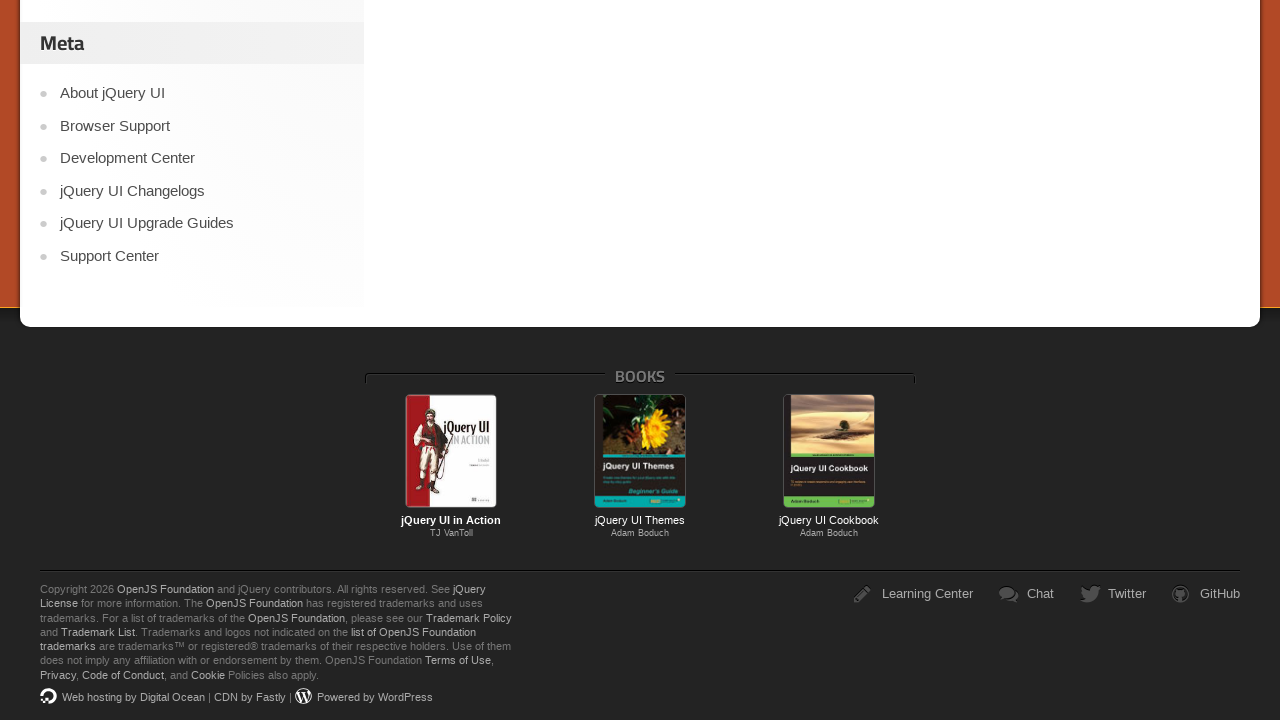

Waited 500ms for scroll animation
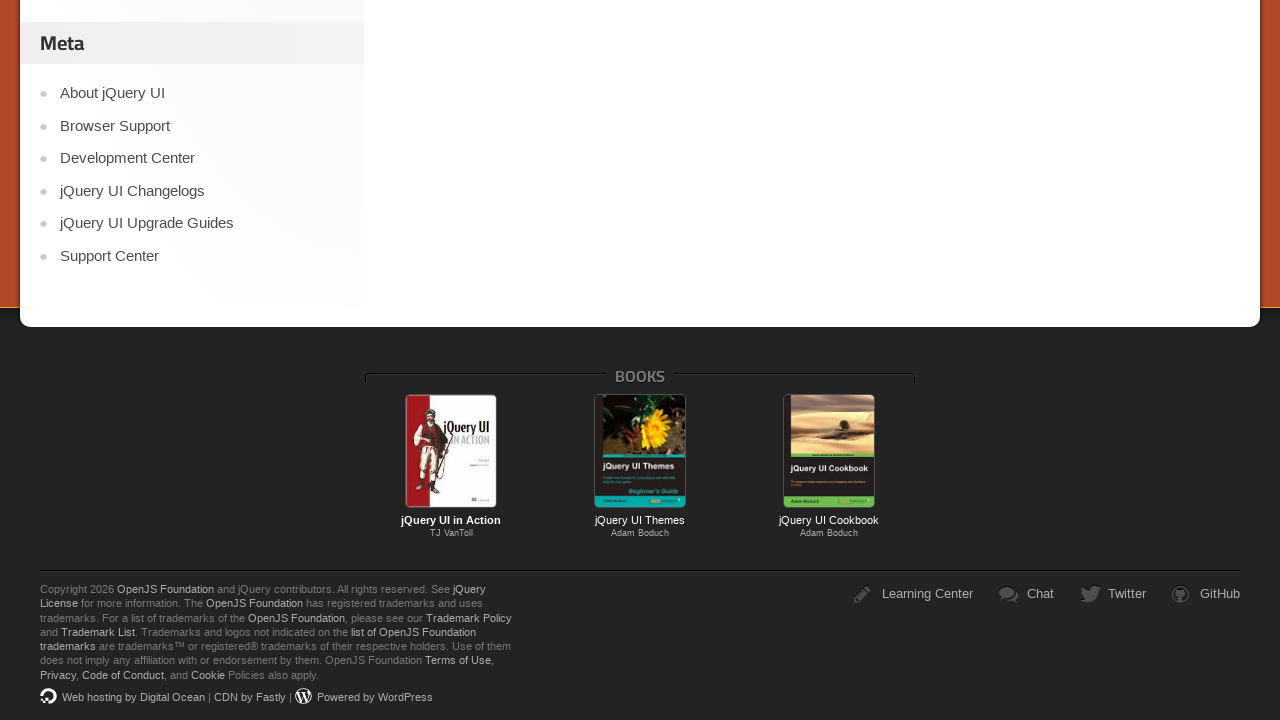

Clicked on sidebar link in second aside section at (202, 361) on xpath=.//*[@id='sidebar']/aside[2]/ul/li[7]/a
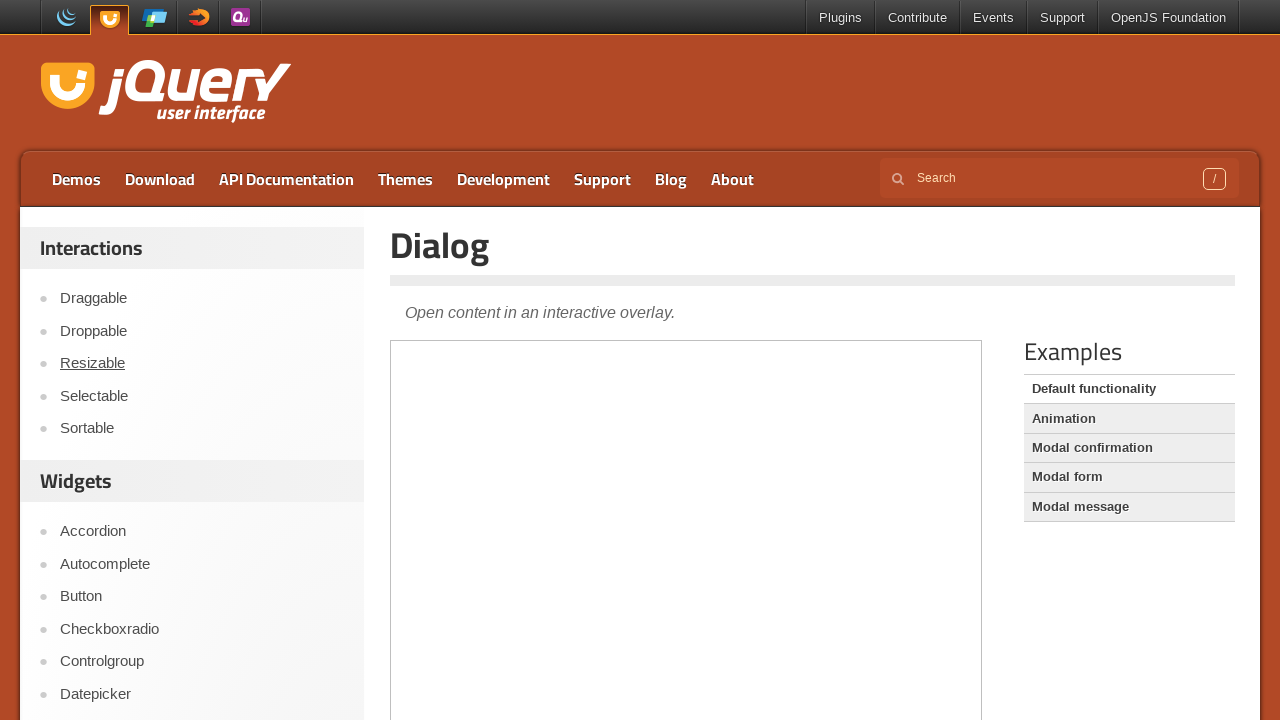

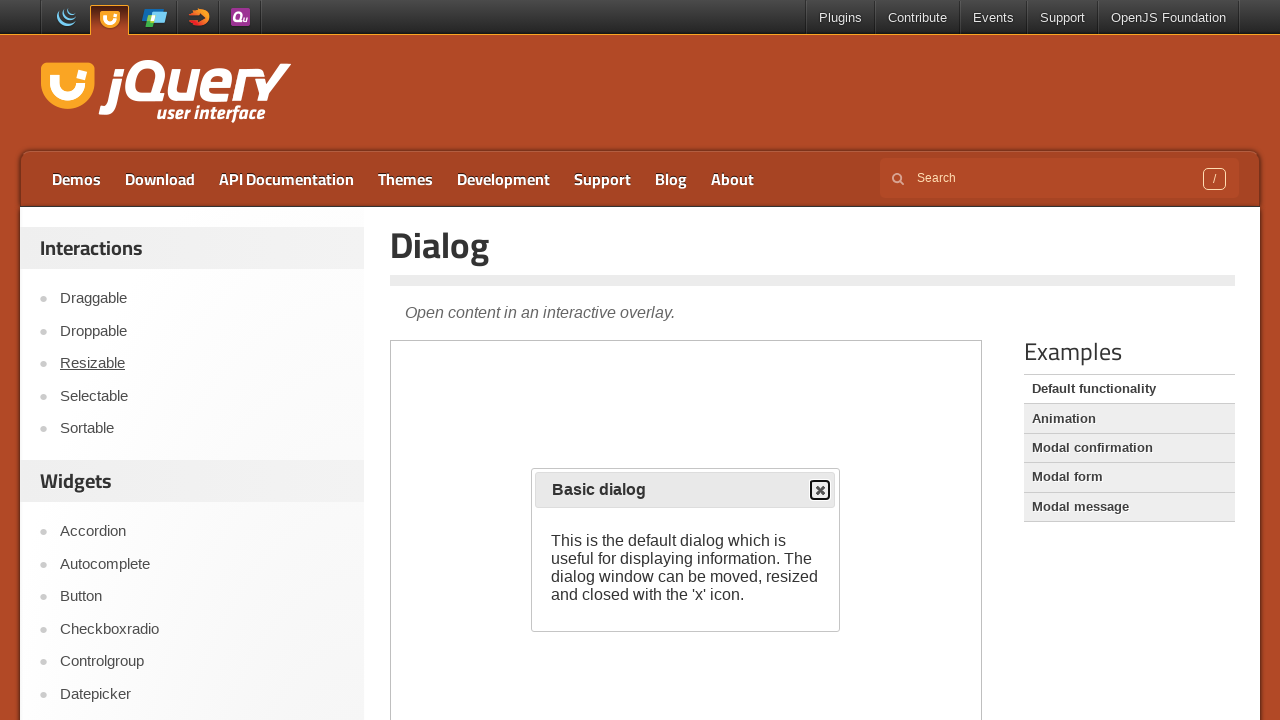